Tests bank manager functionality by logging in as a bank manager, adding multiple customers with their details, verifying they appear in the customer table, and deleting selected customers.

Starting URL: https://www.globalsqa.com/angularJs-protractor/BankingProject/#/login

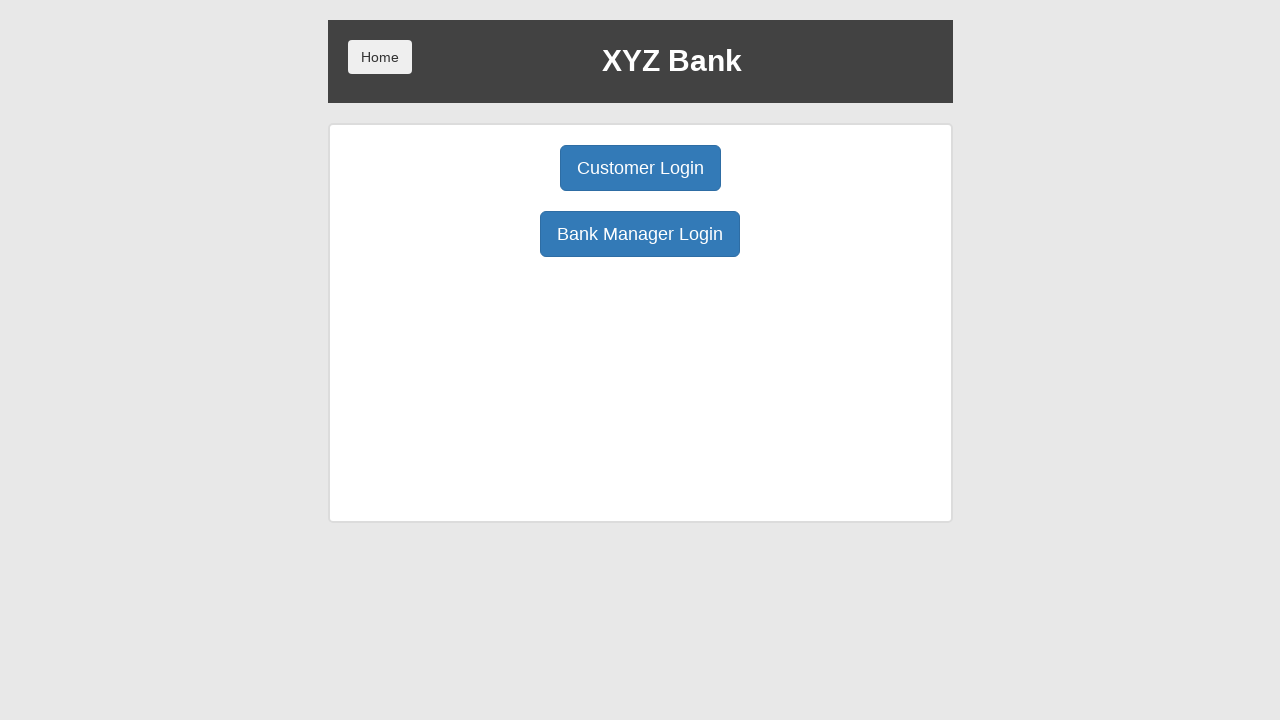

Clicked Bank Manager Login button at (640, 234) on text=Bank Manager Login
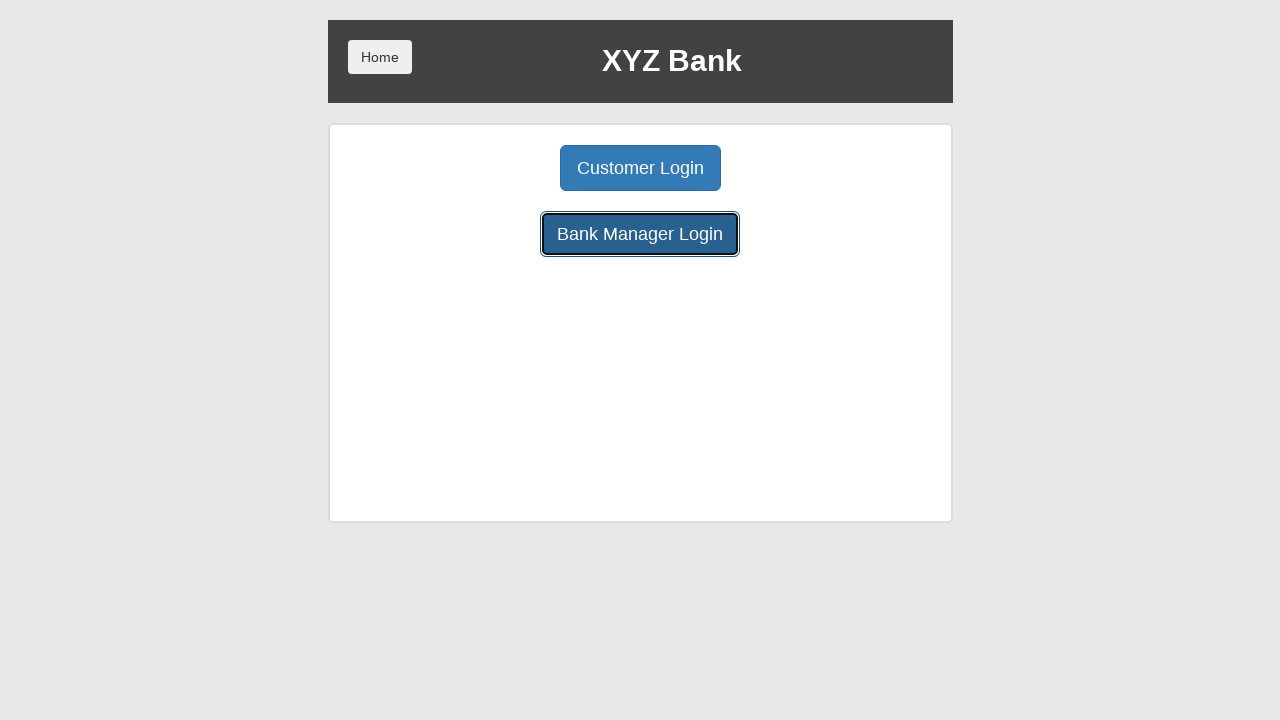

Clicked Add Customer button at (502, 168) on text=Add Customer
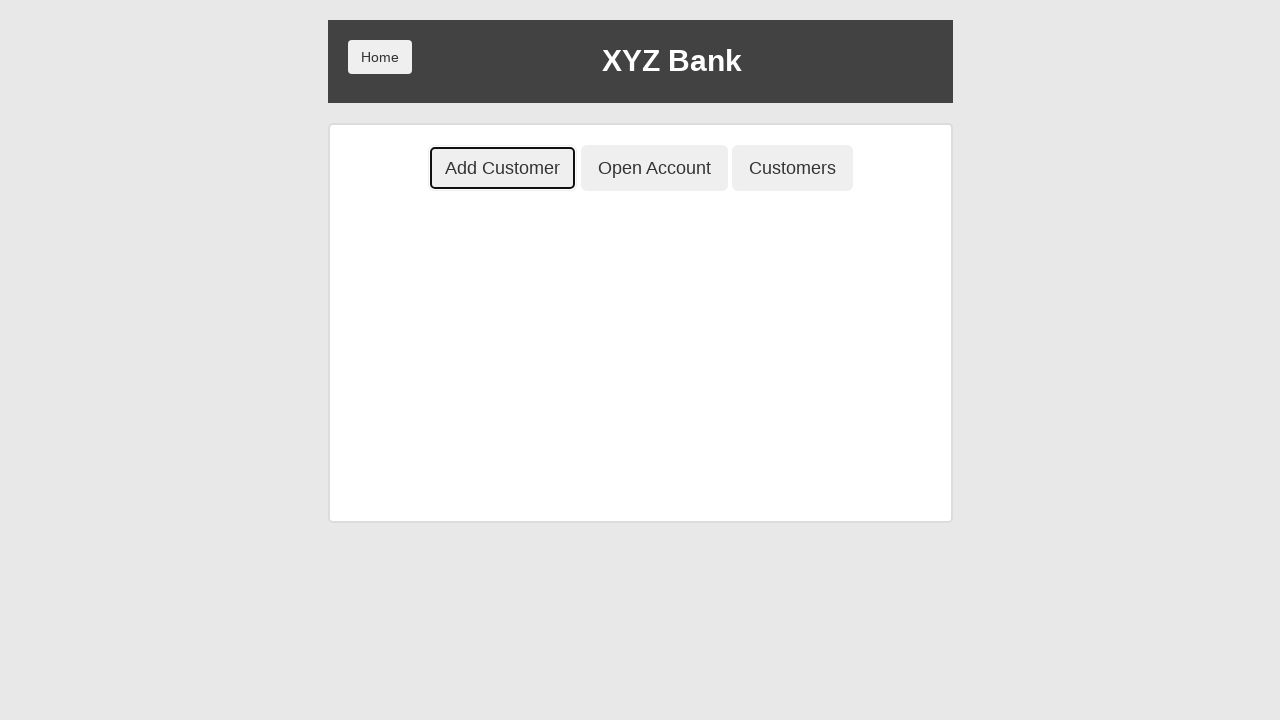

Filled First Name field with 'Christopher' for Customer 1 on input[placeholder='First Name']
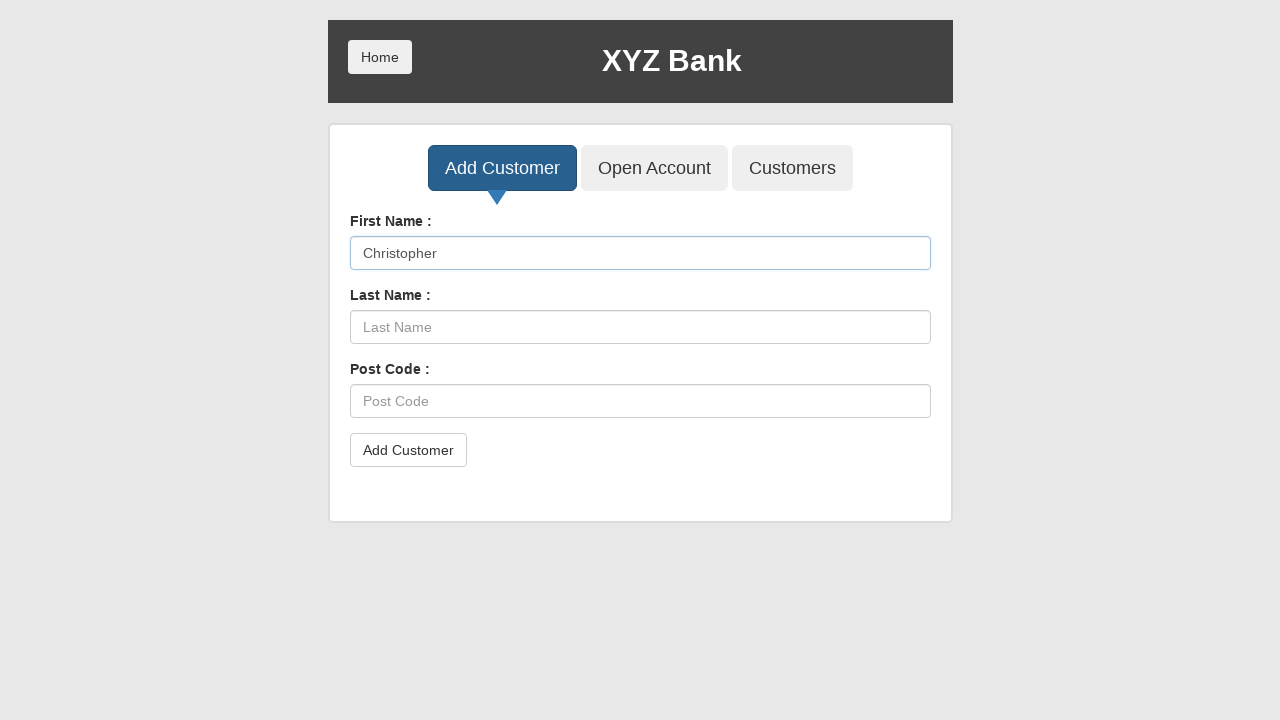

Filled Last Name field with 'Connely' for Customer 1 on input[placeholder='Last Name']
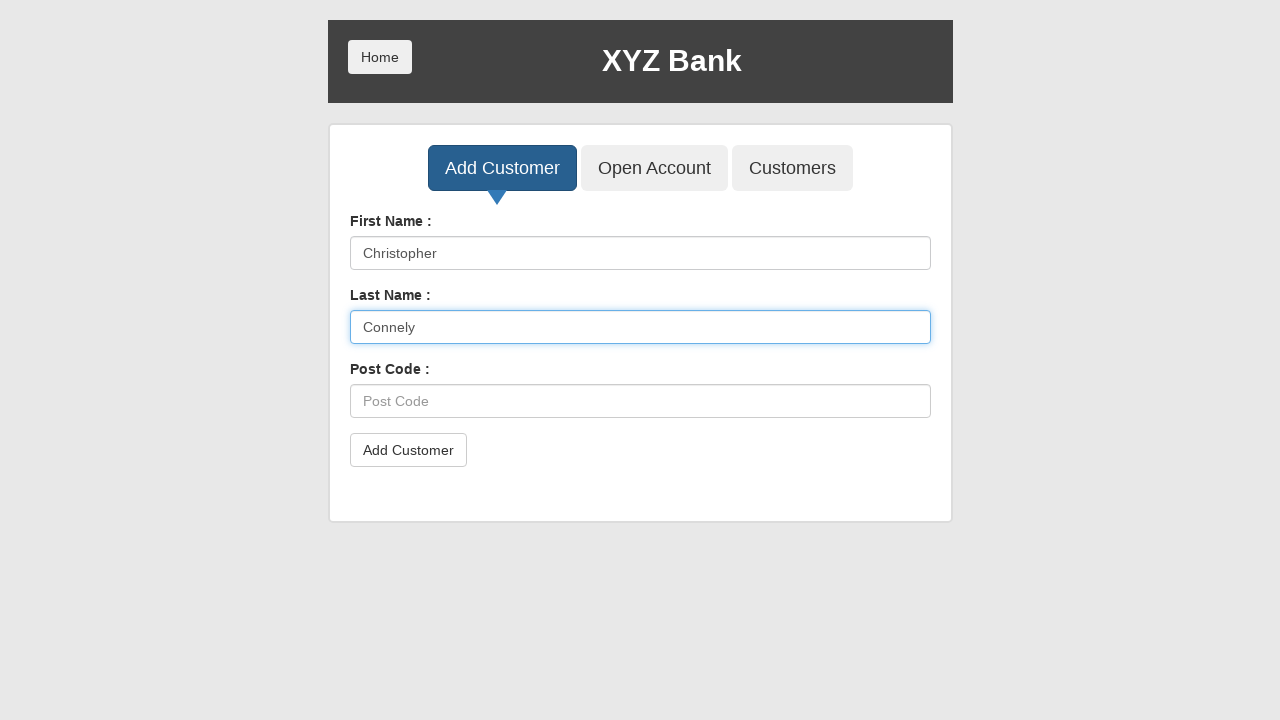

Filled Post Code field with 'L789C349' for Customer 1 on input[placeholder='Post Code']
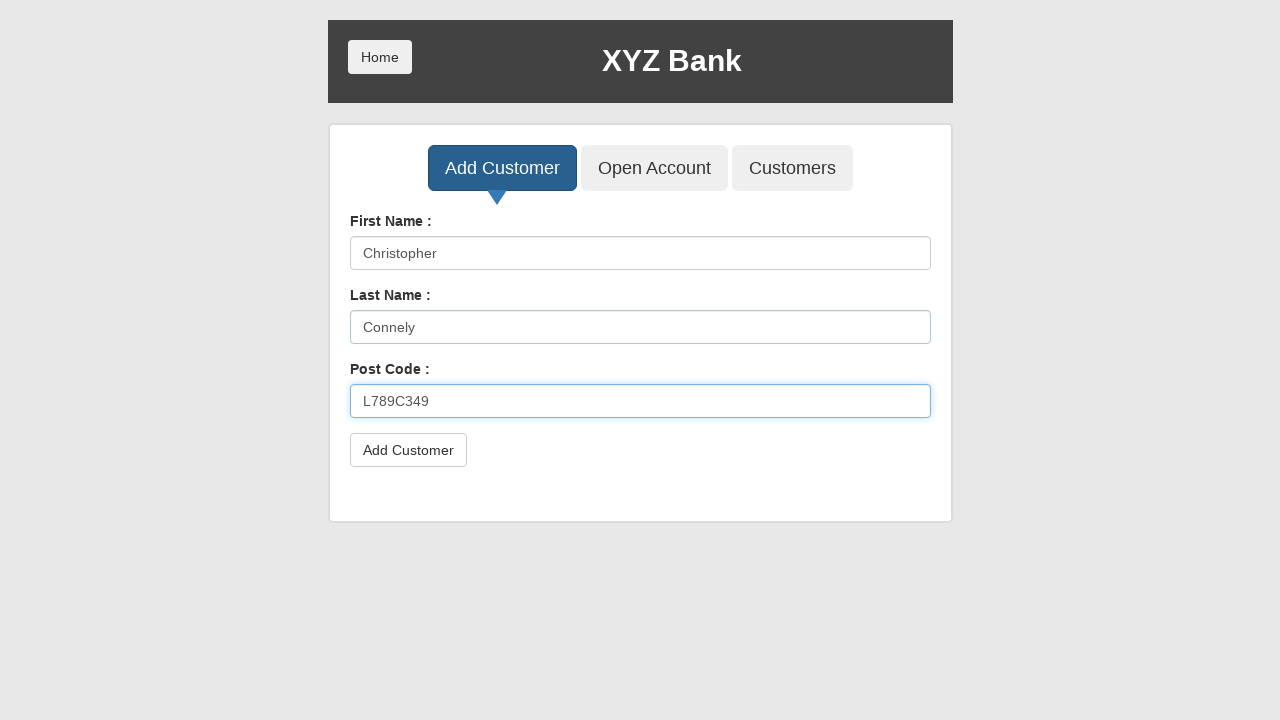

Submitted Customer 1 (Christopher Connely) form at (408, 450) on button[type='submit']
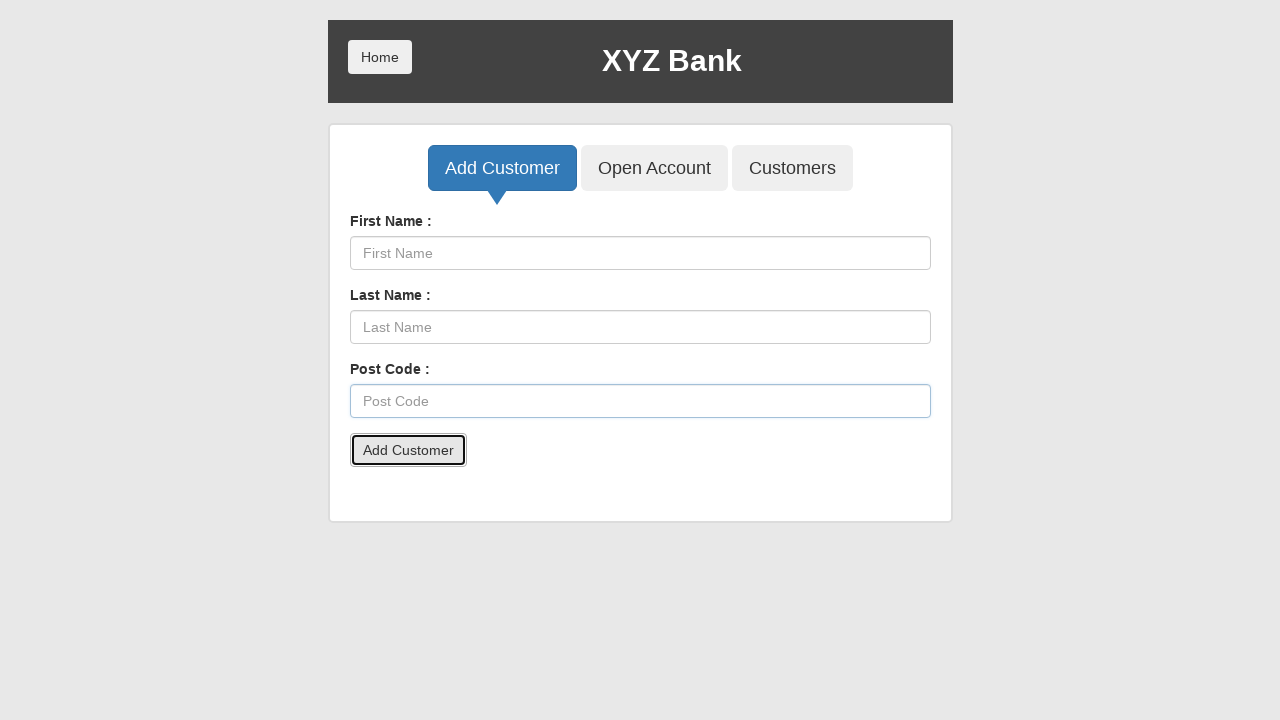

Brief pause after adding Customer 1
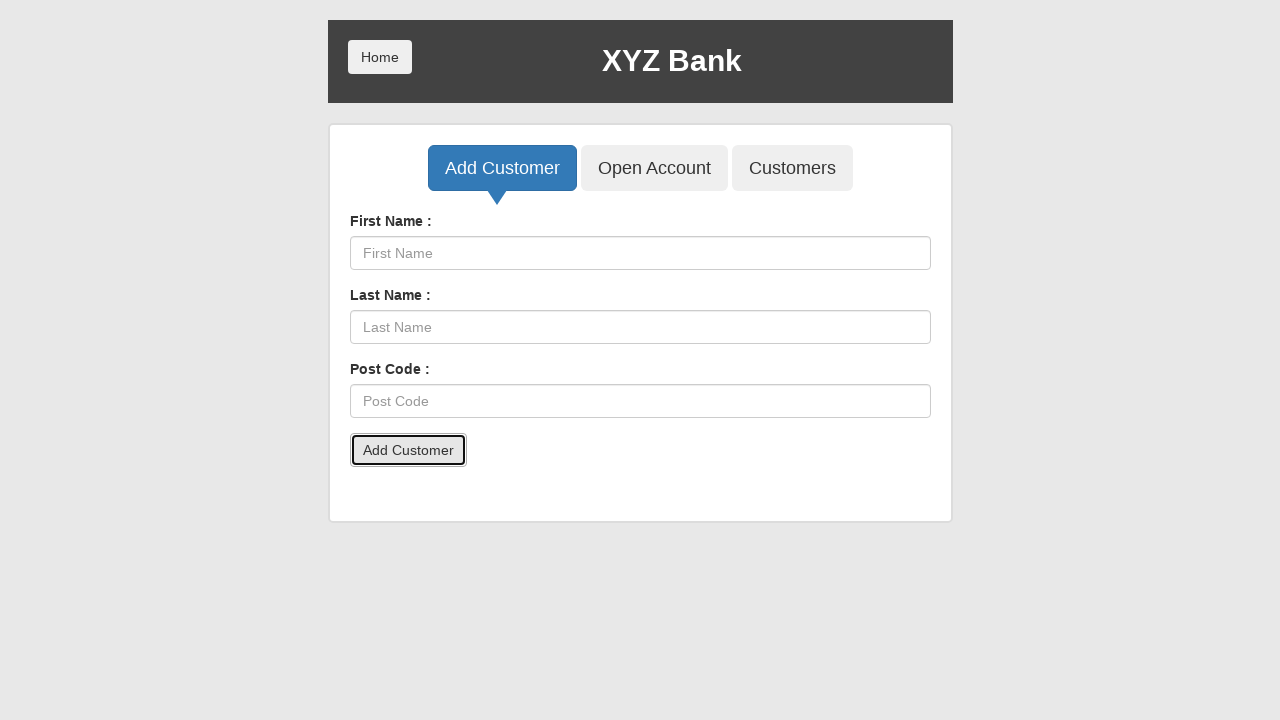

Filled First Name field with 'Frank' for Customer 2 on input[placeholder='First Name']
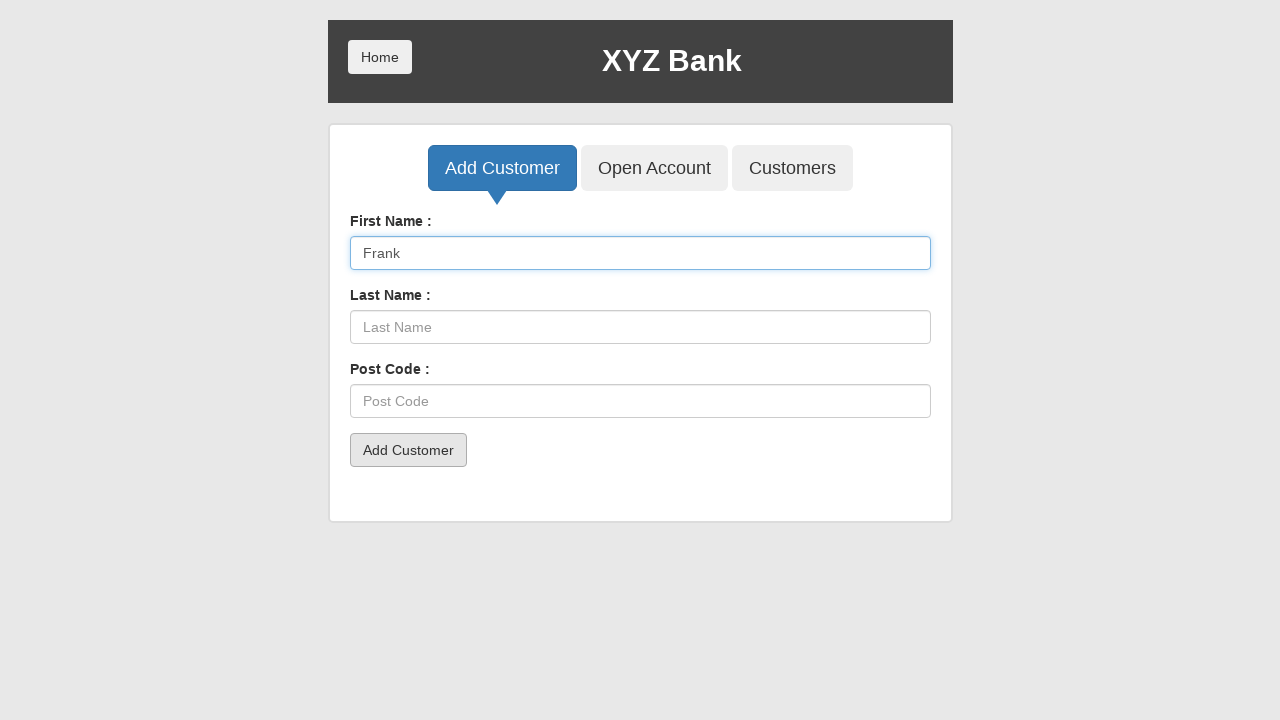

Filled Last Name field with 'Christopher' for Customer 2 on input[placeholder='Last Name']
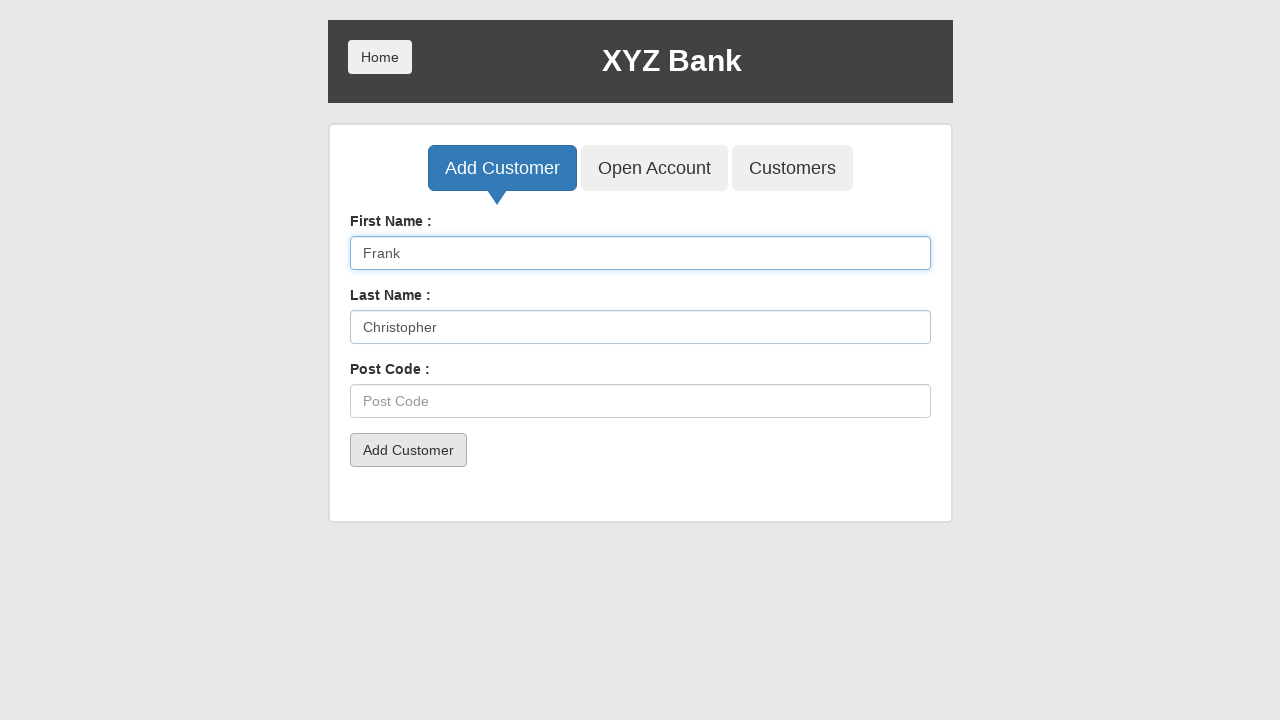

Filled Post Code field with 'A897N450' for Customer 2 on input[placeholder='Post Code']
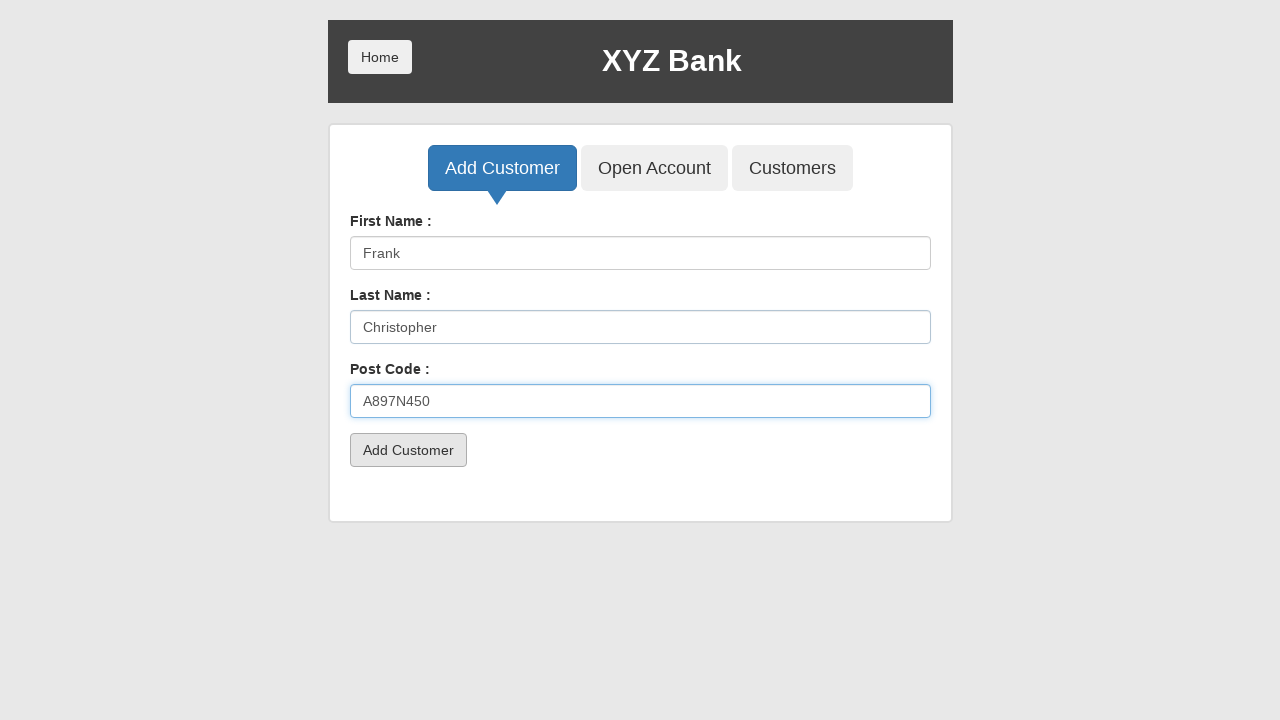

Submitted Customer 2 (Frank Christopher) form at (408, 450) on button[type='submit']
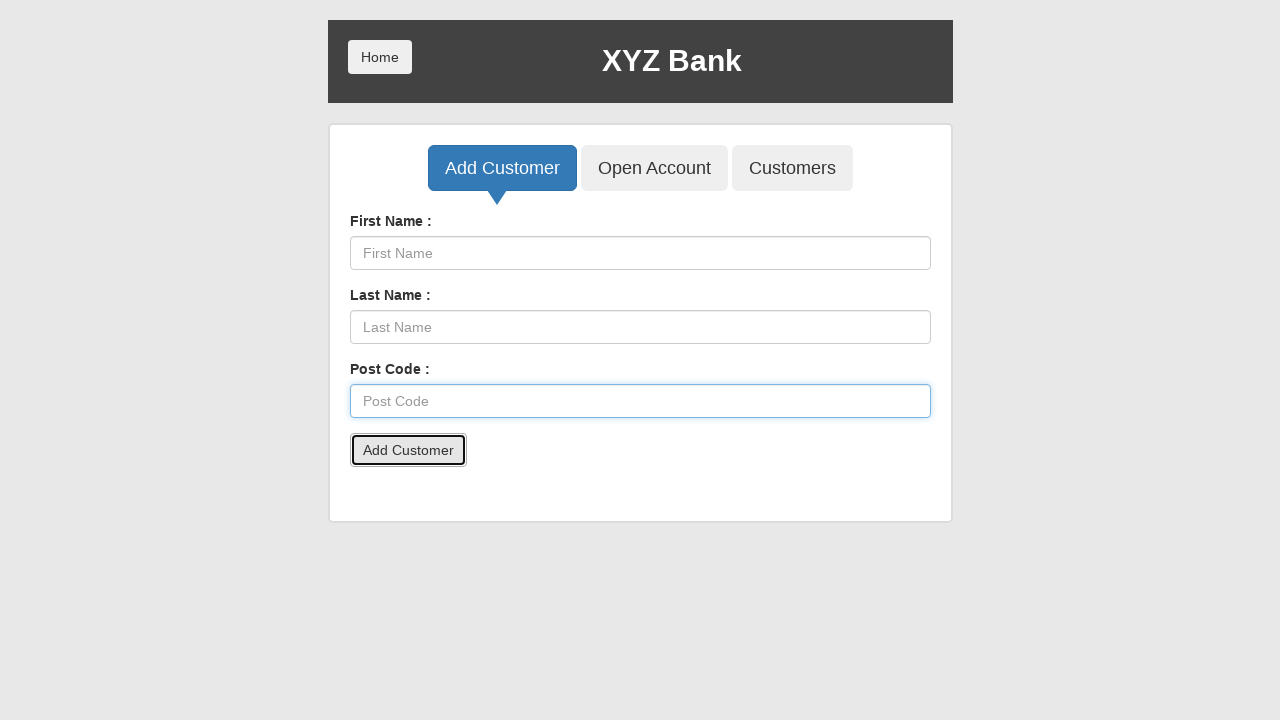

Brief pause after adding Customer 2
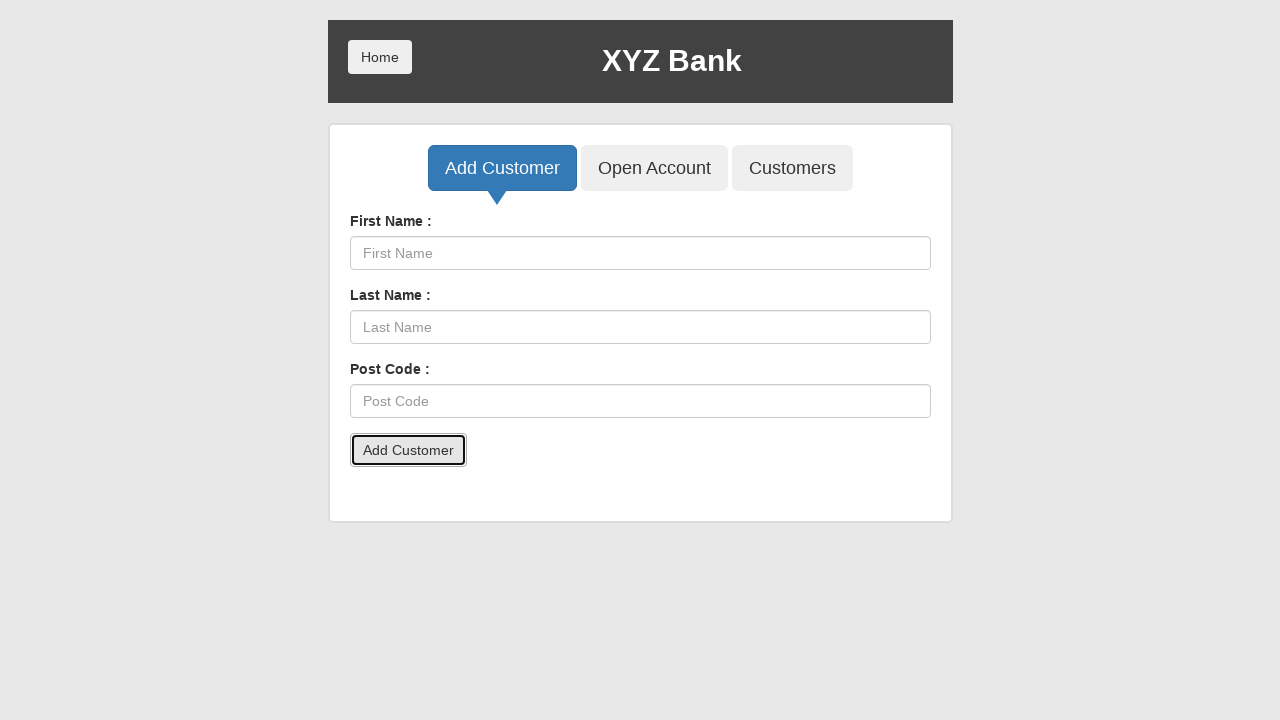

Filled First Name field with 'Christopher' for Customer 3 on input[placeholder='First Name']
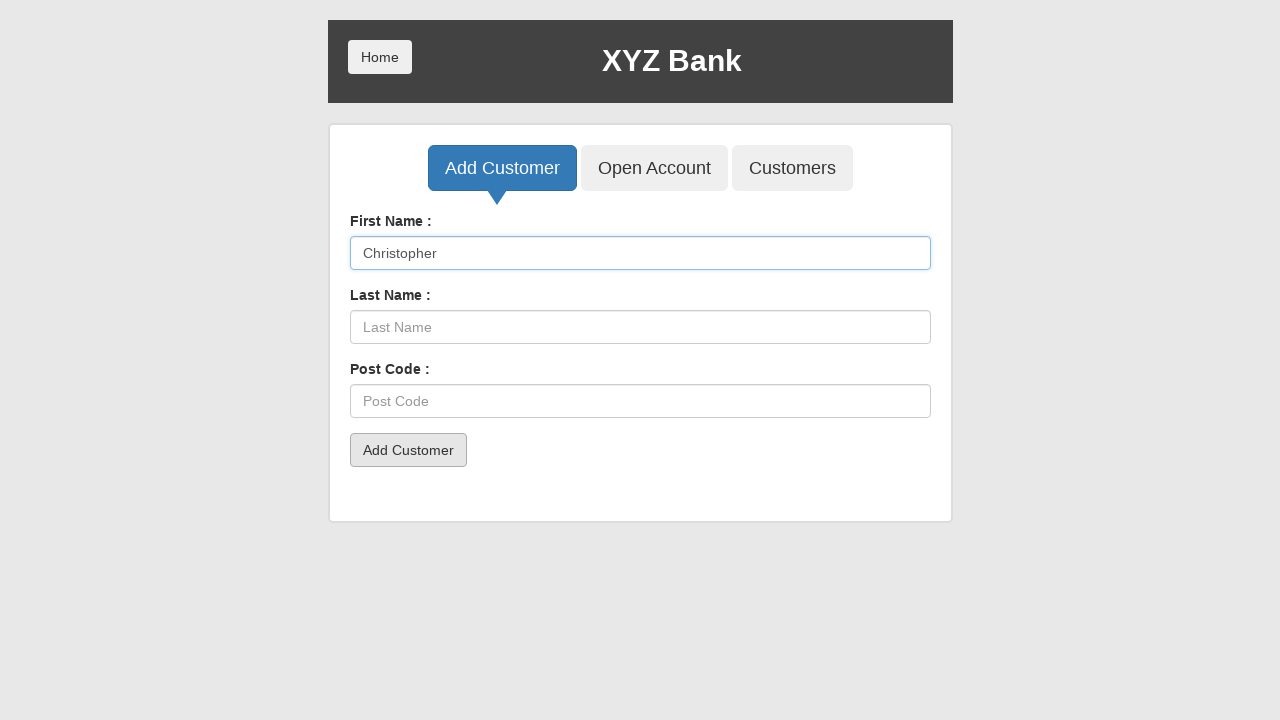

Filled Last Name field with 'Minka' for Customer 3 on input[placeholder='Last Name']
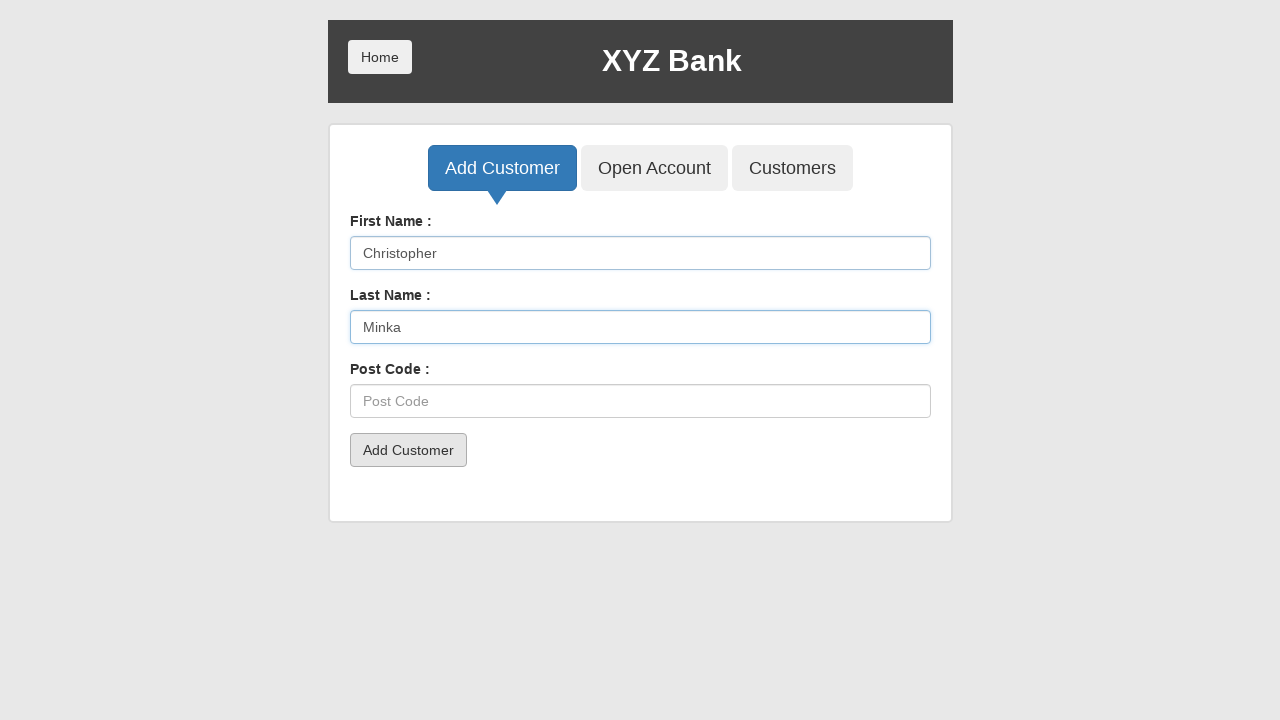

Filled Post Code field with 'M098Q585' for Customer 3 on input[placeholder='Post Code']
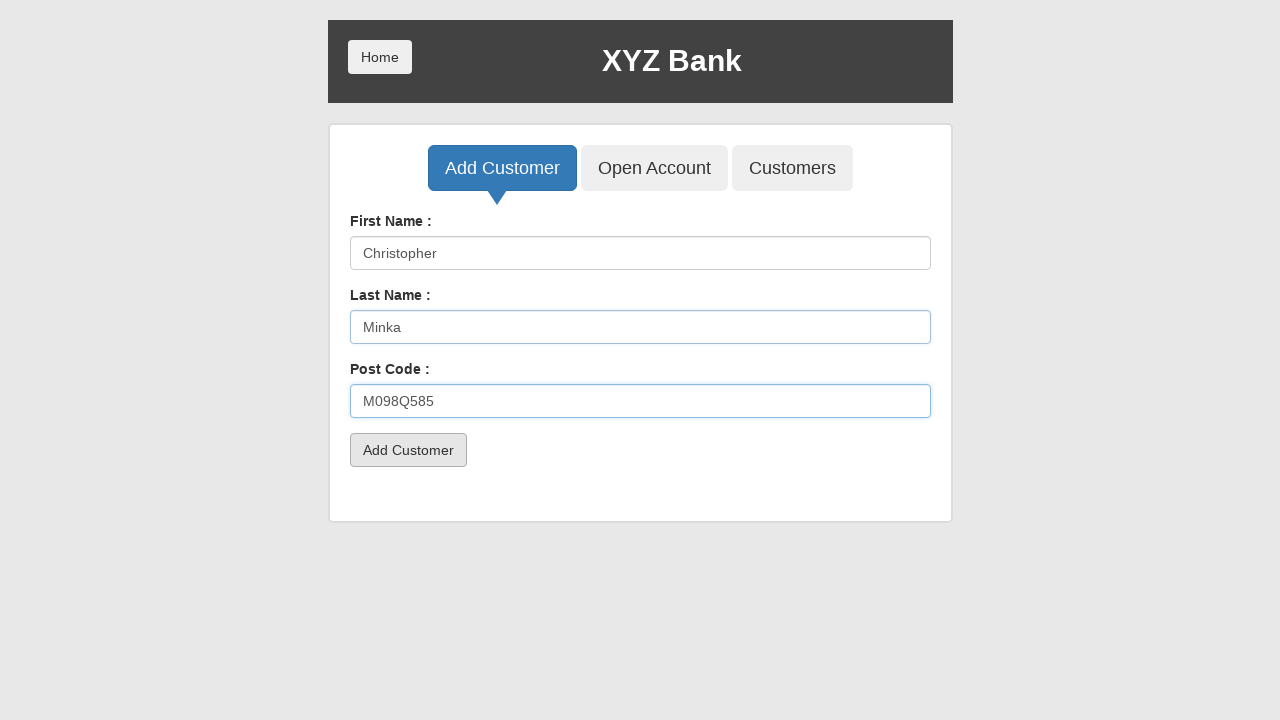

Submitted Customer 3 (Christopher Minka) form at (408, 450) on button[type='submit']
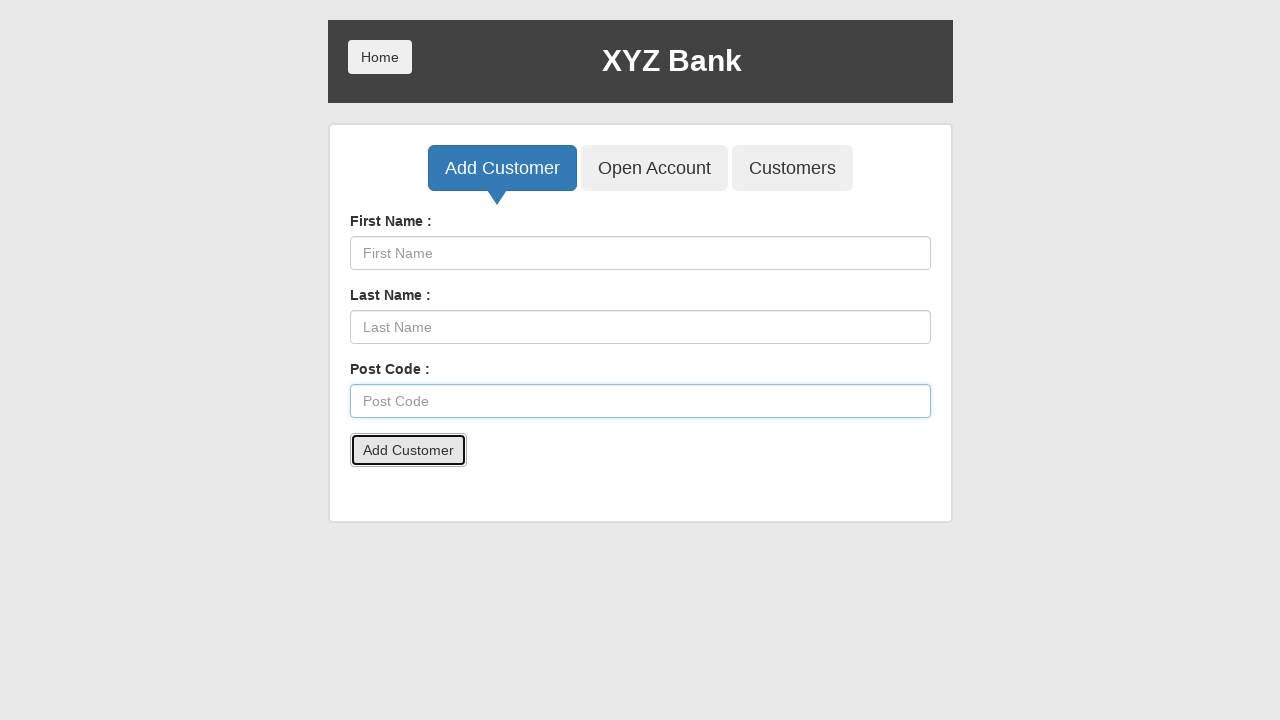

Brief pause after adding Customer 3
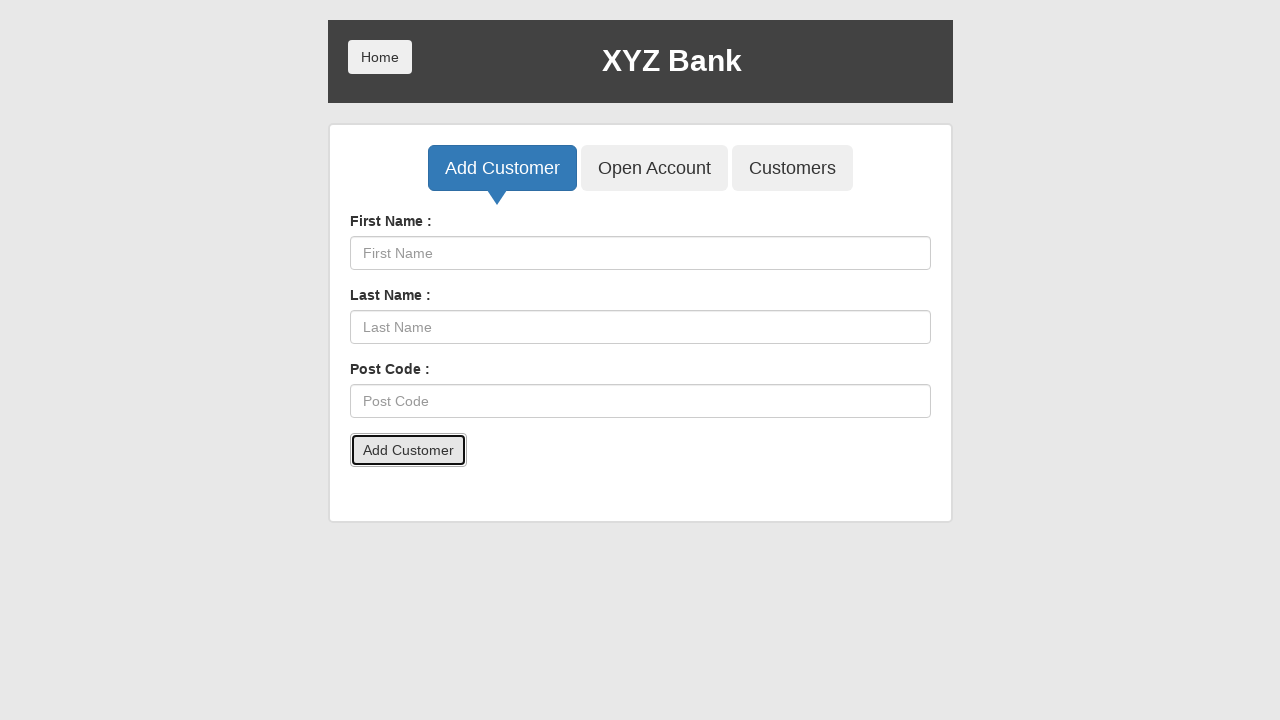

Filled First Name field with 'Connely' for Customer 4 on input[placeholder='First Name']
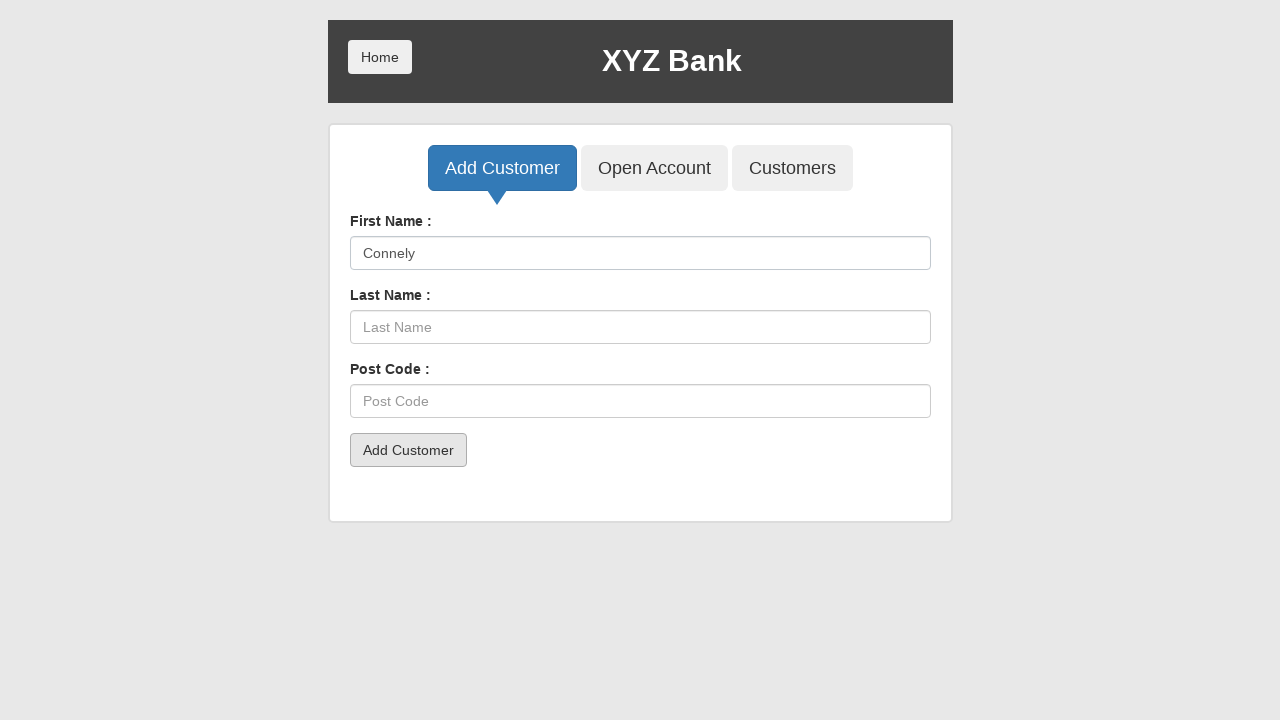

Filled Last Name field with 'Jackson' for Customer 4 on input[placeholder='Last Name']
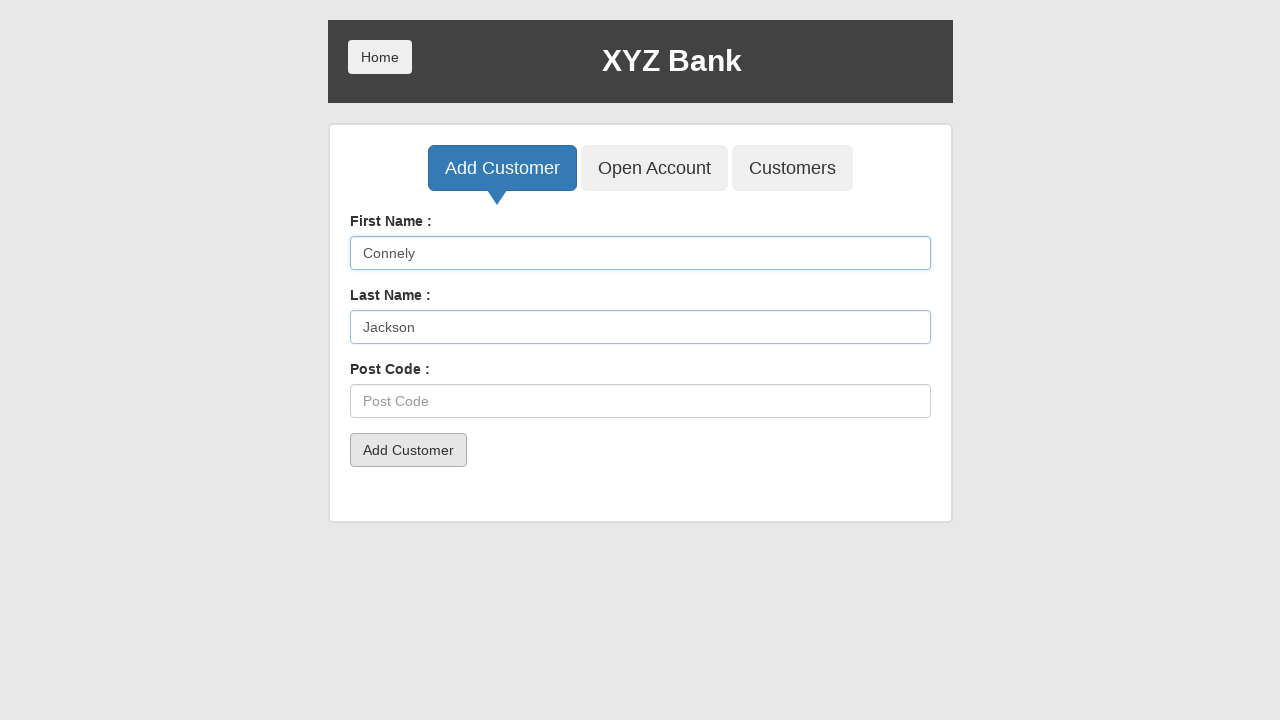

Filled Post Code field with 'L789C349' for Customer 4 on input[placeholder='Post Code']
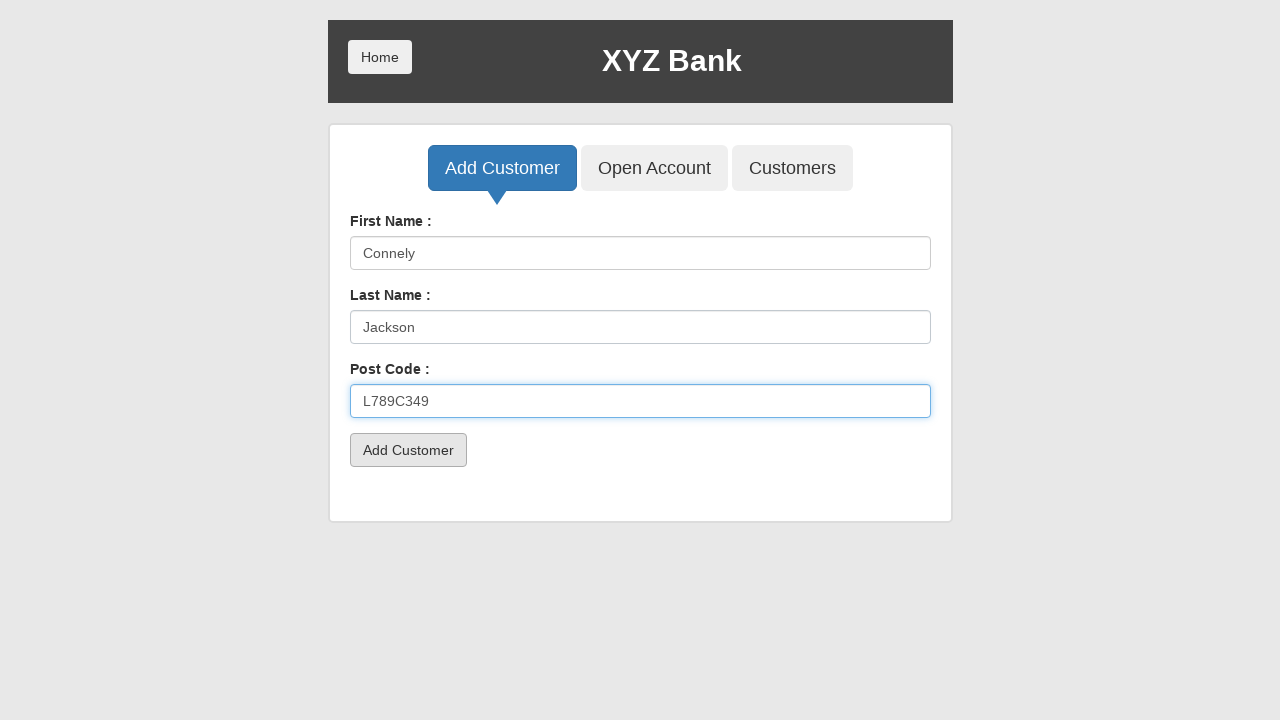

Submitted Customer 4 (Connely Jackson) form at (408, 450) on button[type='submit']
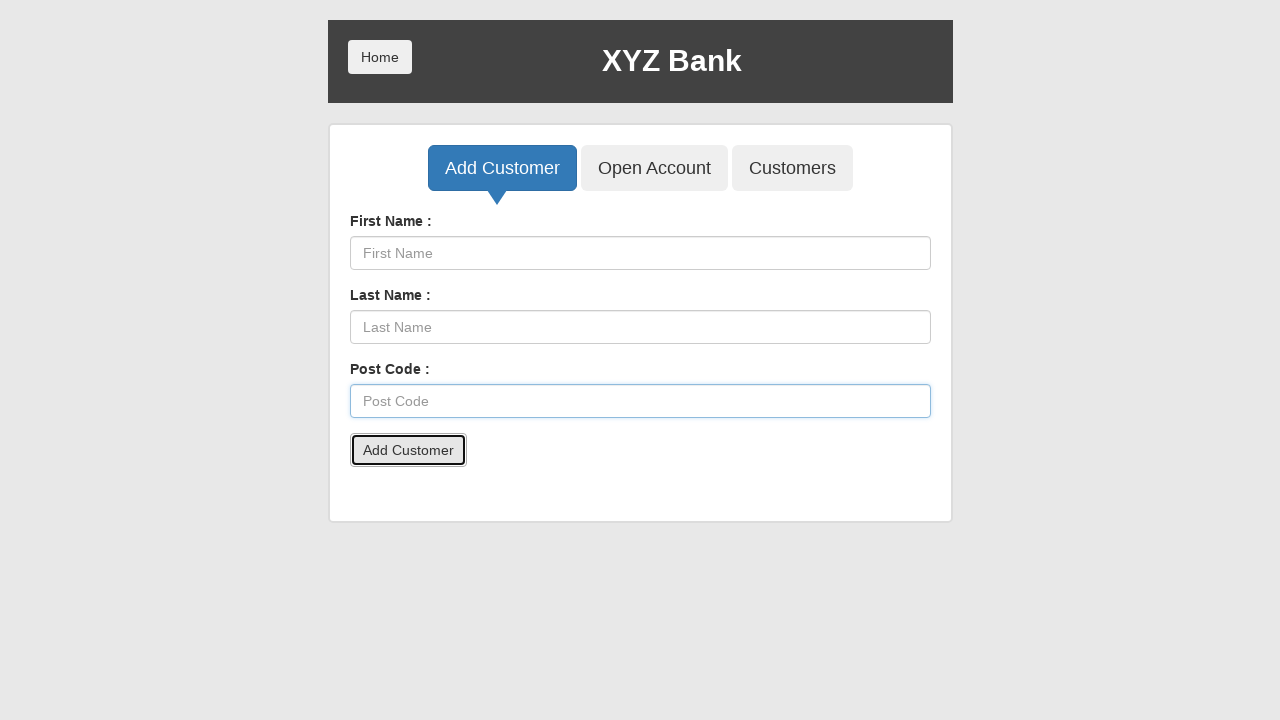

Brief pause after adding Customer 4
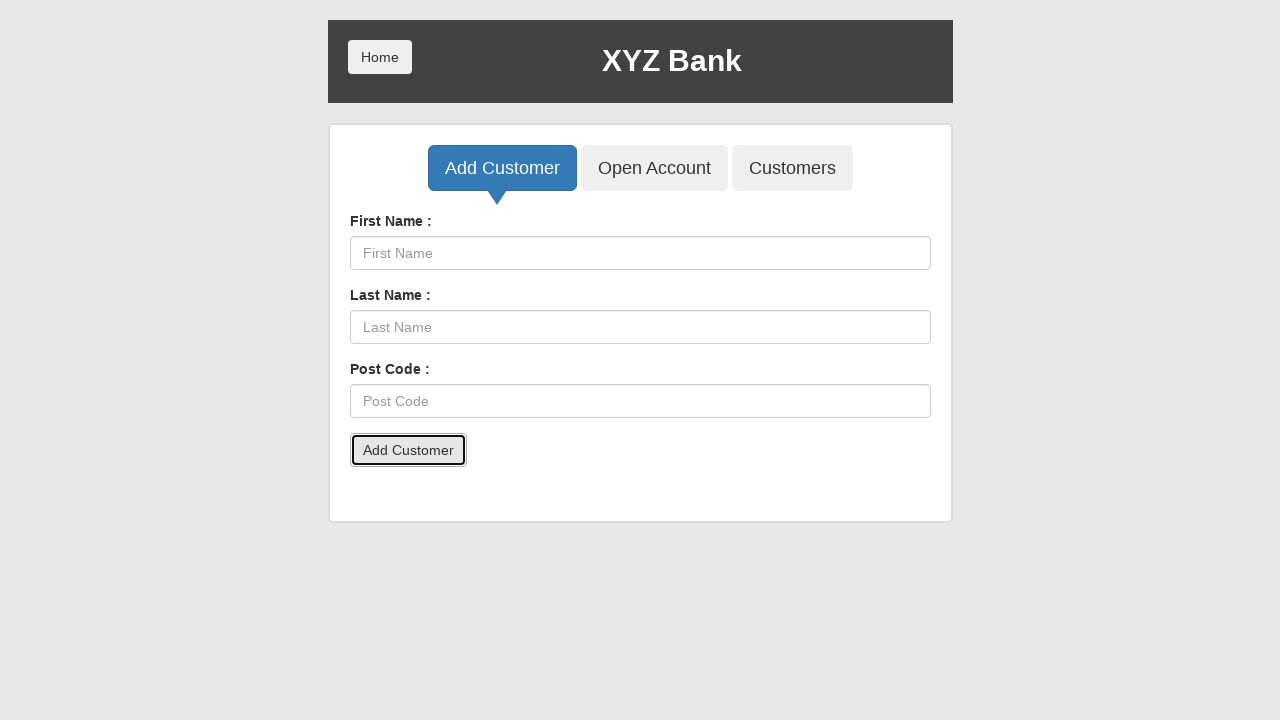

Filled First Name field with 'Jackson' for Customer 5 on input[placeholder='First Name']
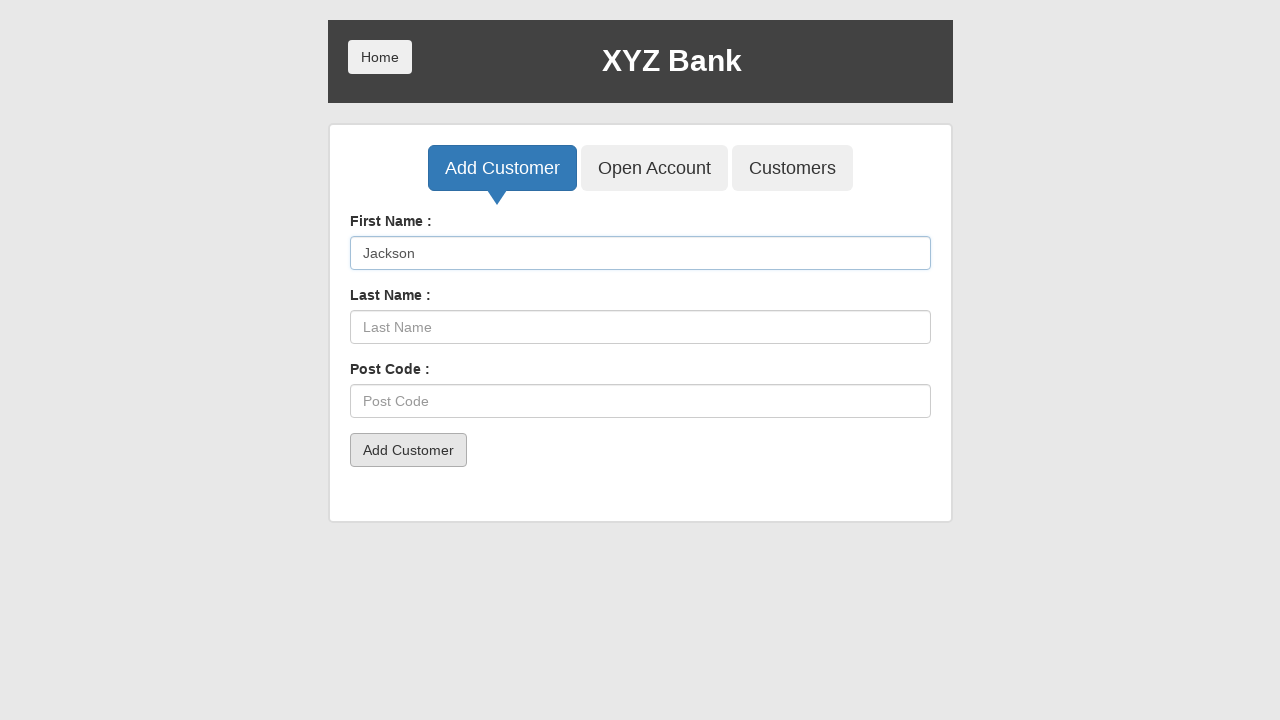

Filled Last Name field with 'Frank' for Customer 5 on input[placeholder='Last Name']
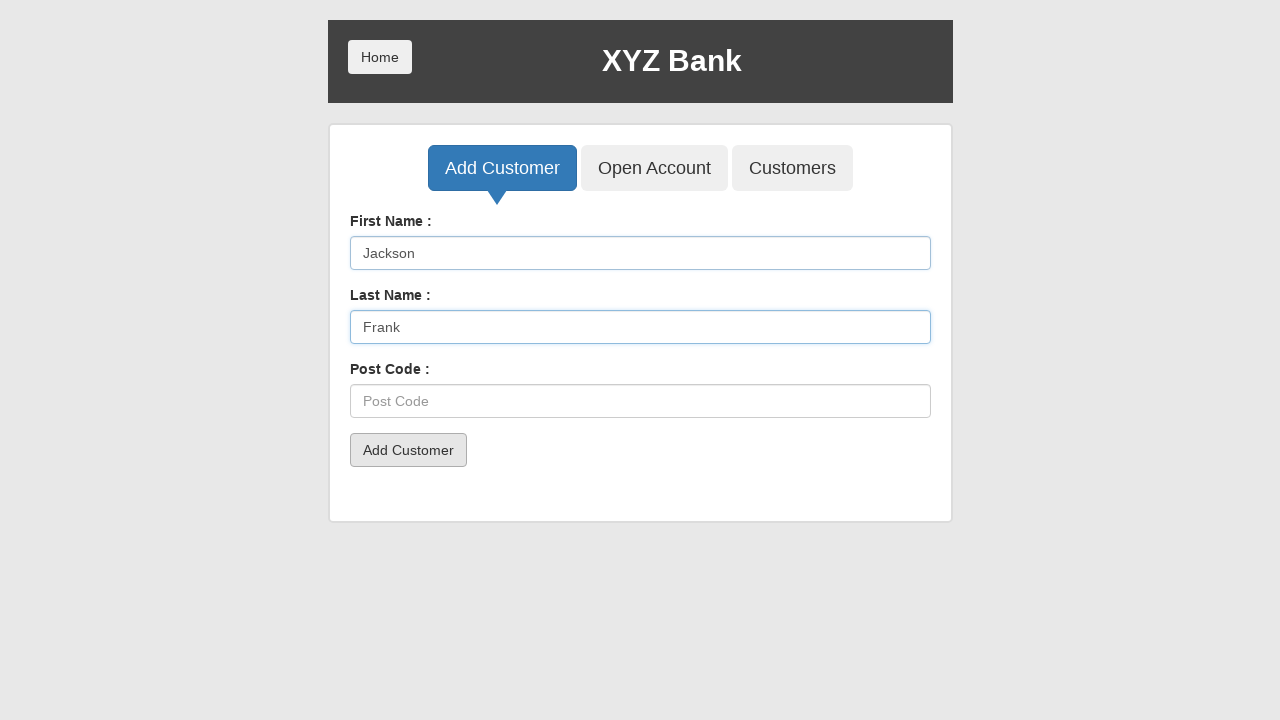

Filled Post Code field with 'L789C349' for Customer 5 on input[placeholder='Post Code']
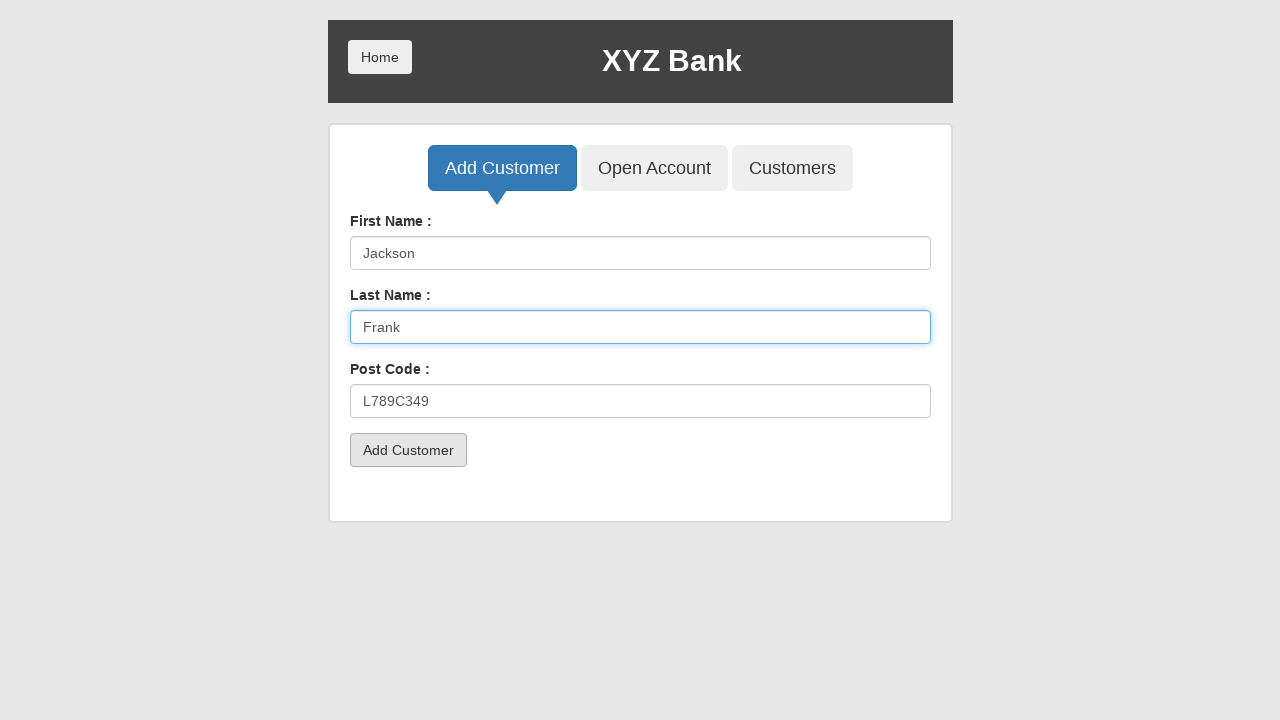

Submitted Customer 5 (Jackson Frank) form at (408, 450) on button[type='submit']
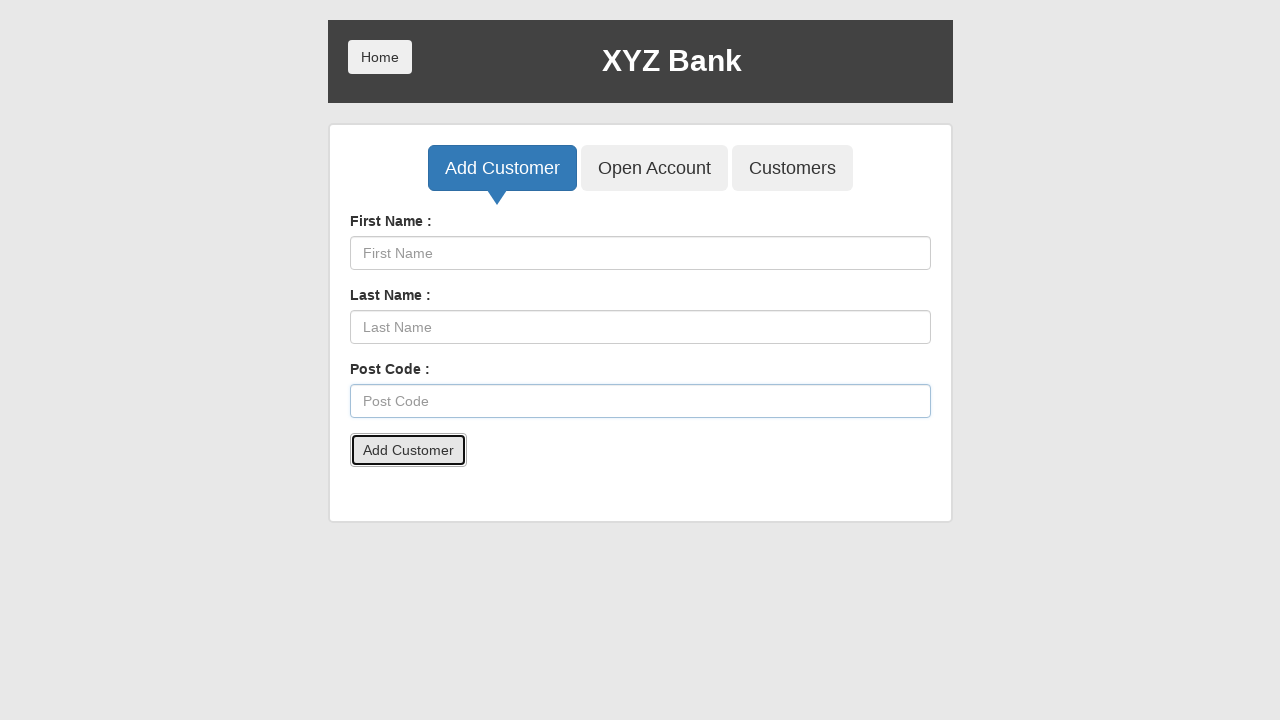

Brief pause after adding Customer 5
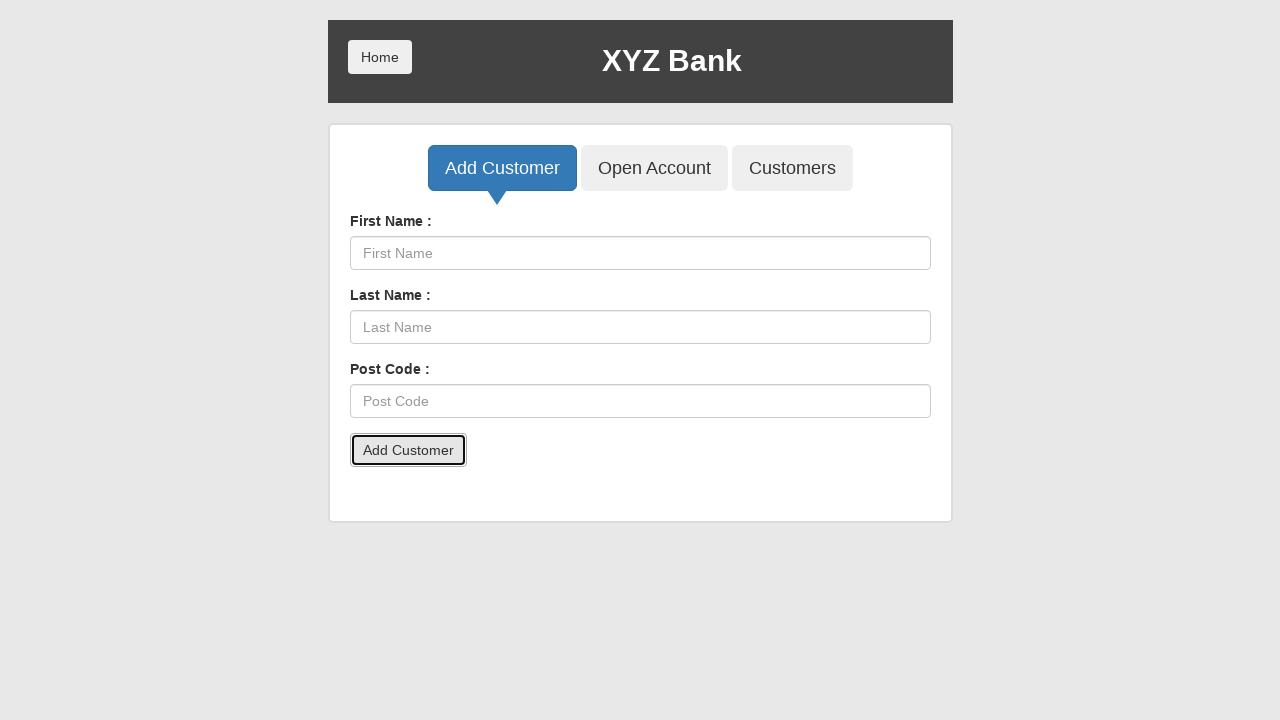

Filled First Name field with 'Minka' for Customer 6 on input[placeholder='First Name']
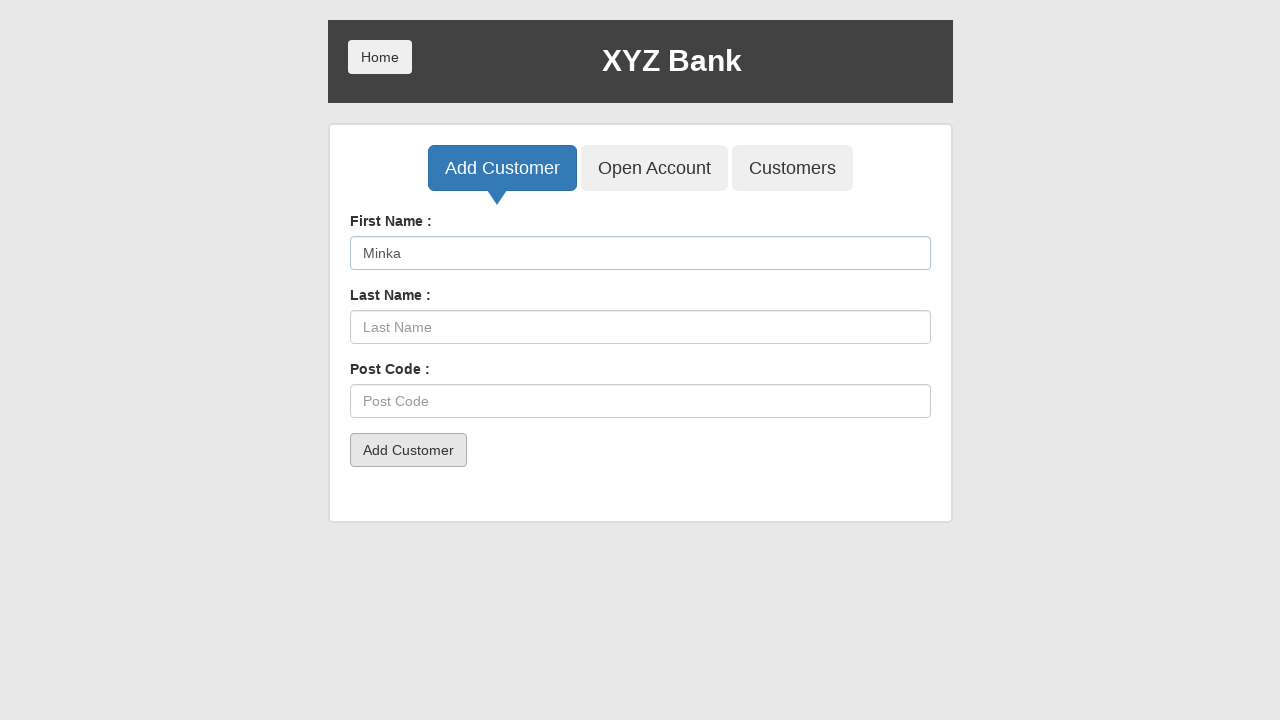

Filled Last Name field with 'Jackson' for Customer 6 on input[placeholder='Last Name']
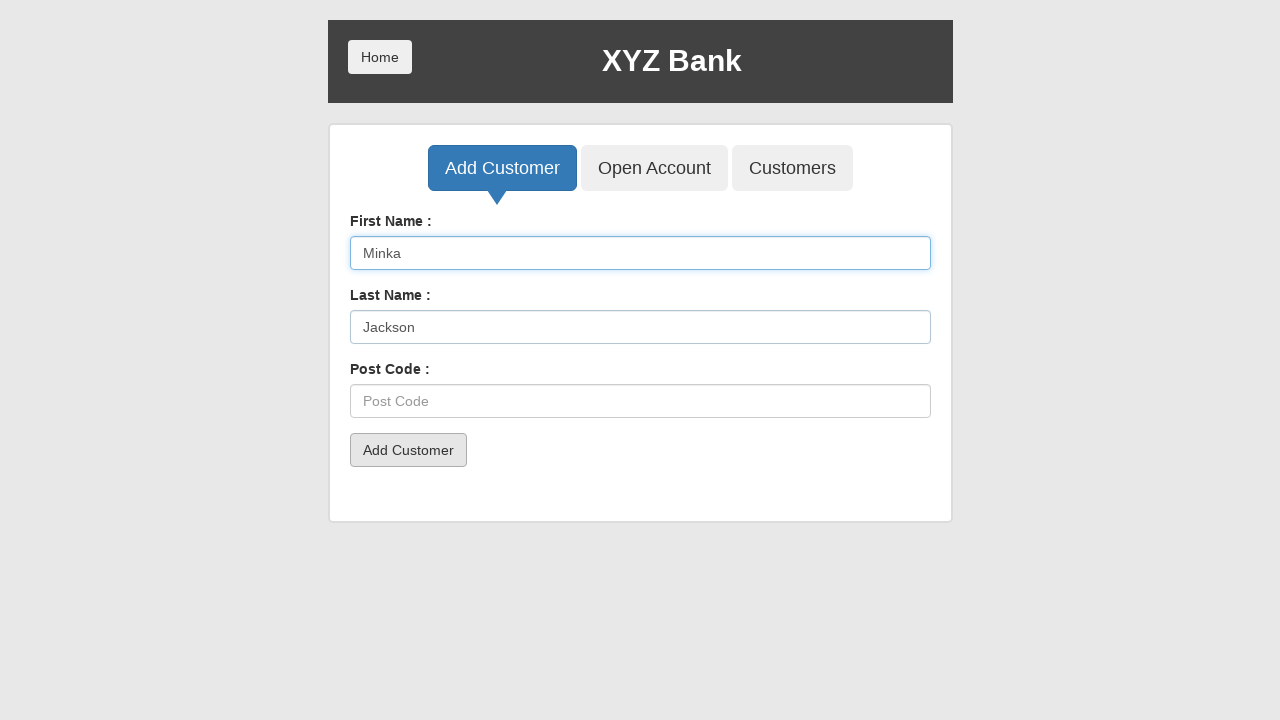

Filled Post Code field with 'A897N450' for Customer 6 on input[placeholder='Post Code']
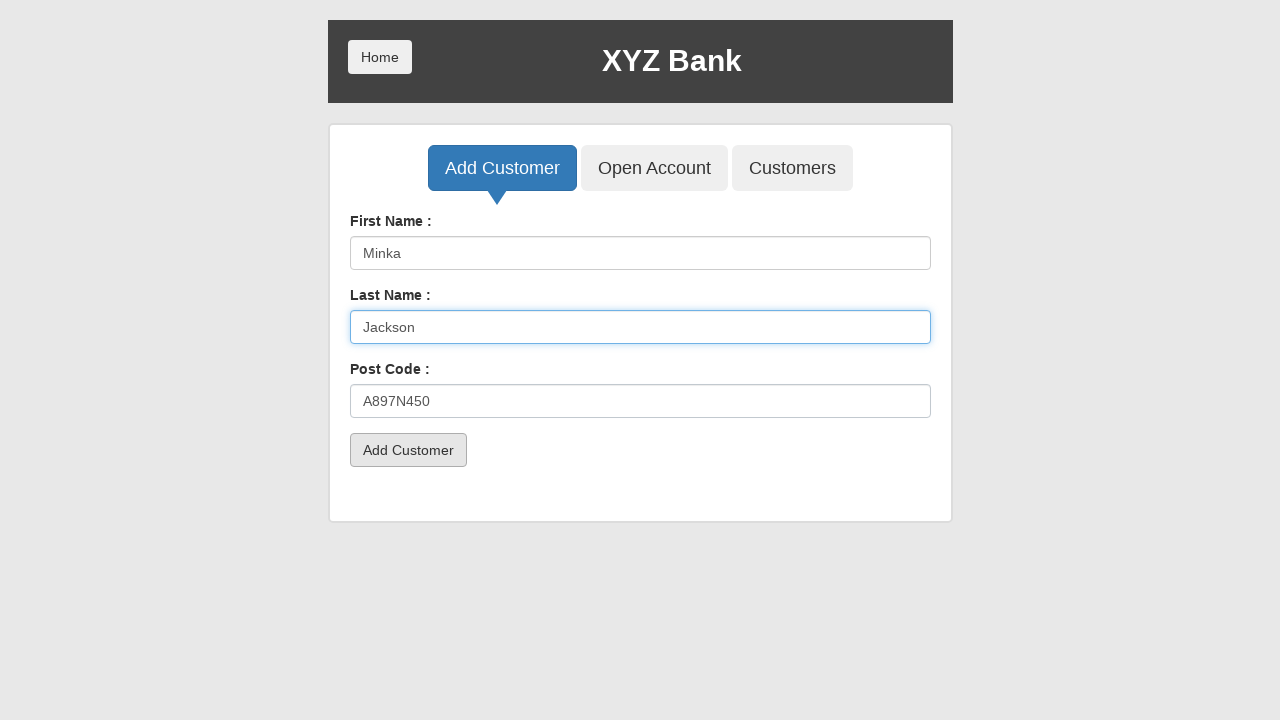

Submitted Customer 6 (Minka Jackson) form at (408, 450) on button[type='submit']
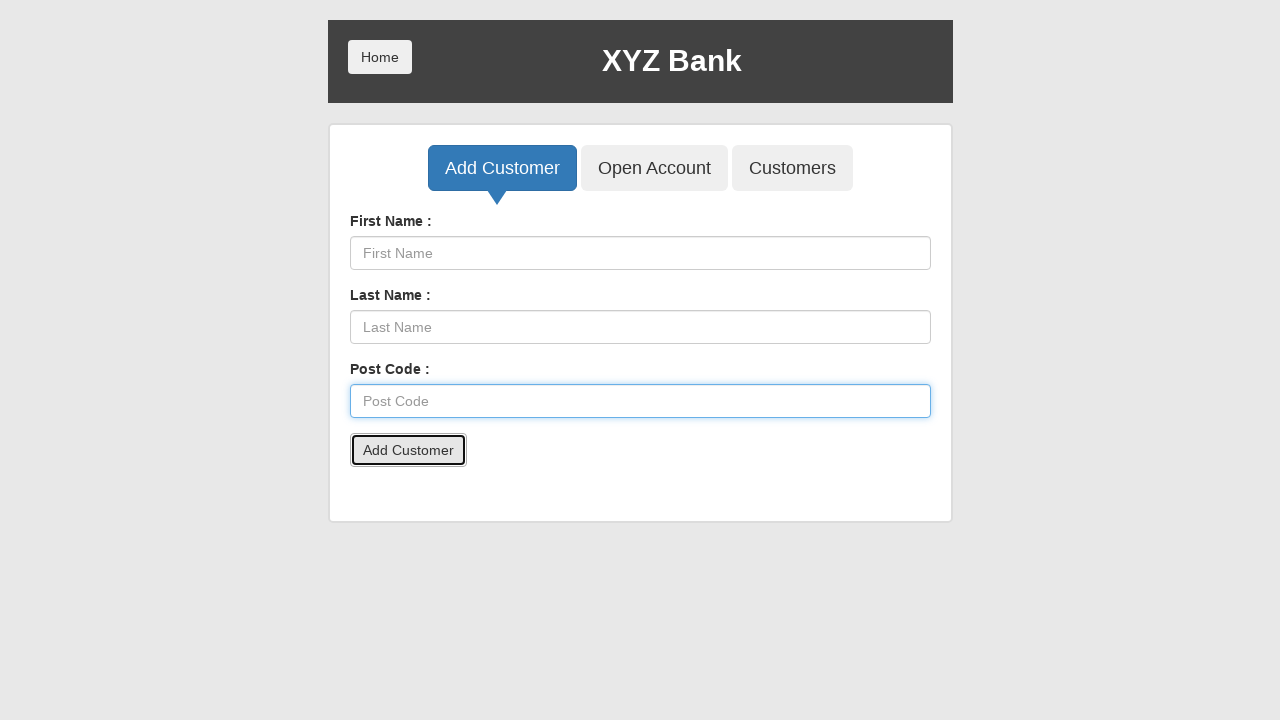

Brief pause after adding Customer 6
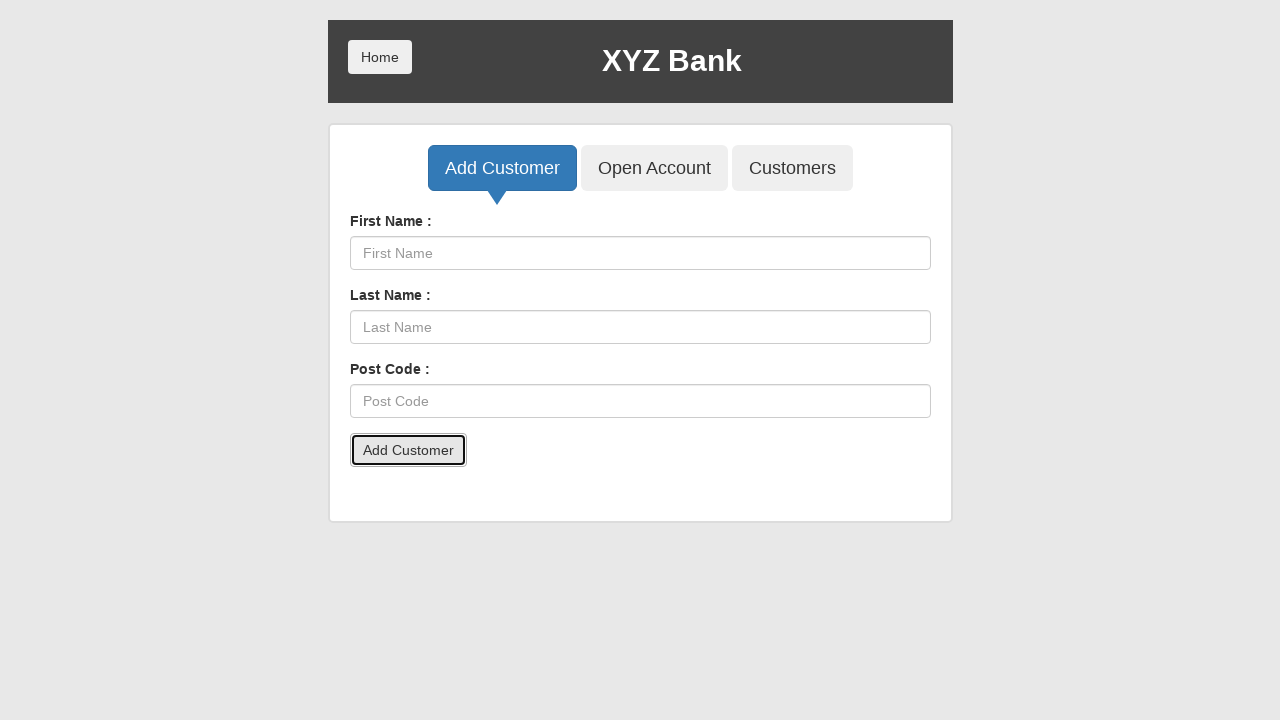

Filled First Name field with 'Jackson' for Customer 7 on input[placeholder='First Name']
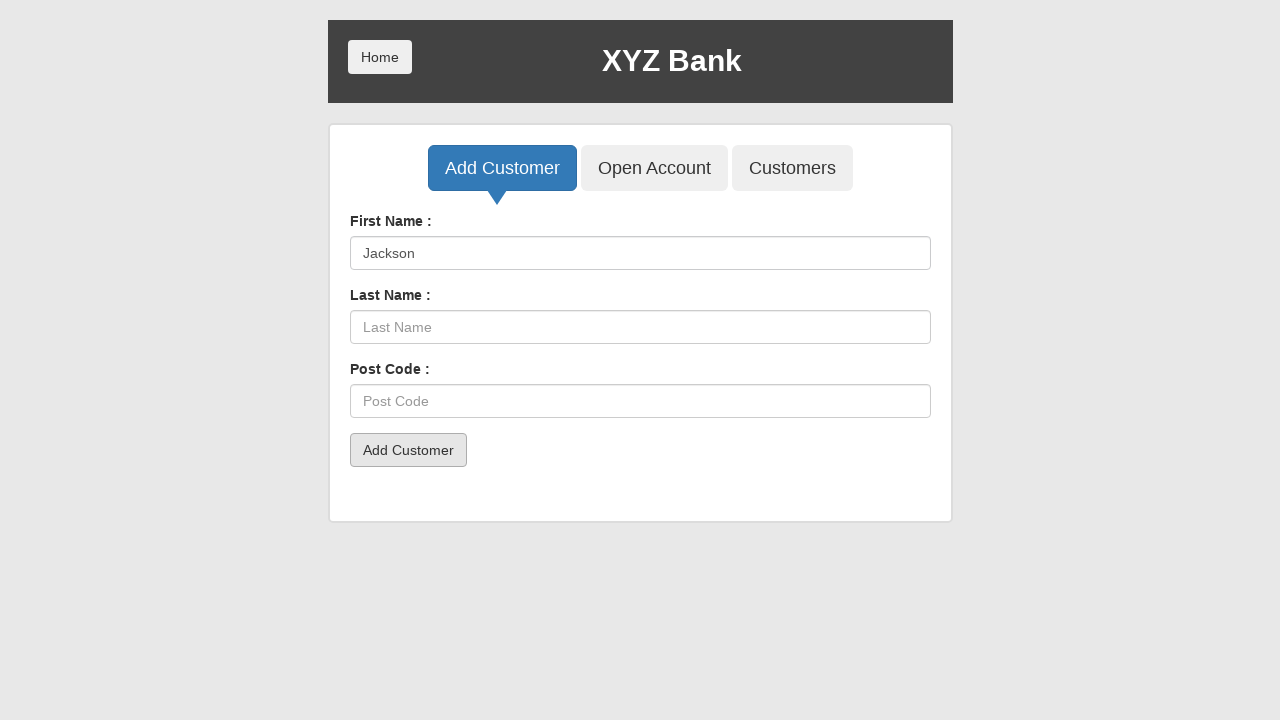

Filled Last Name field with 'Connely' for Customer 7 on input[placeholder='Last Name']
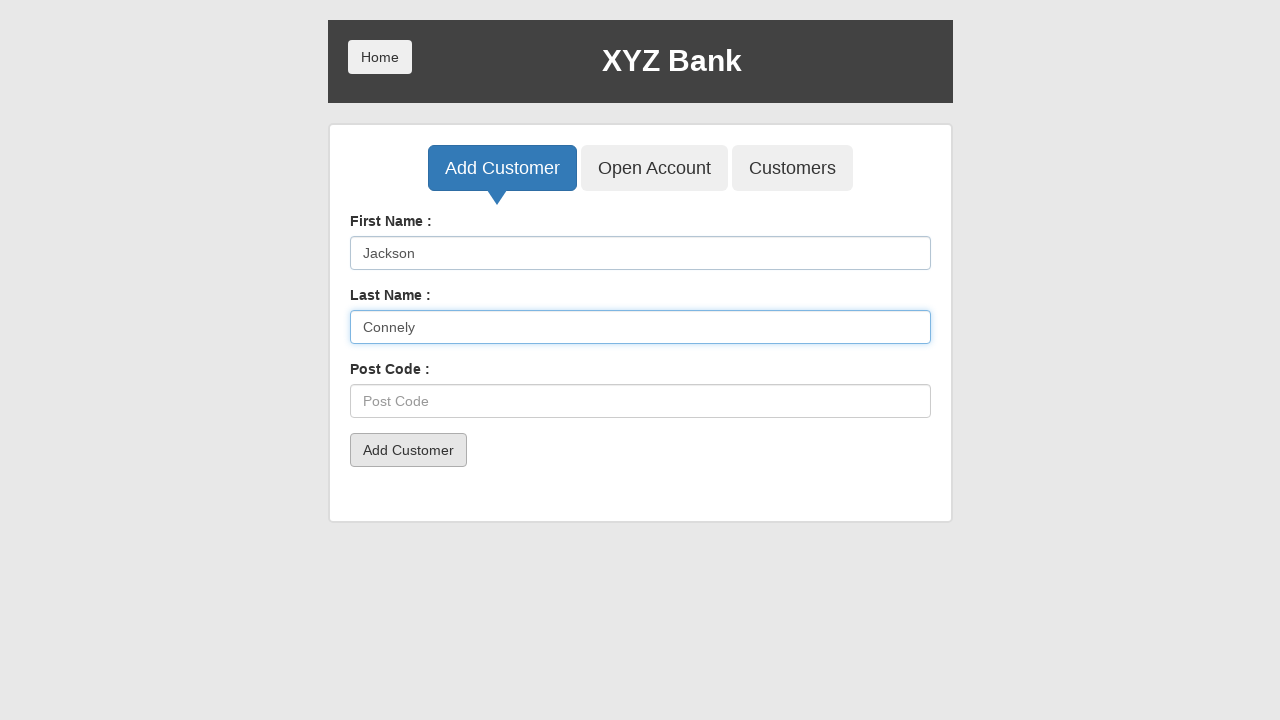

Filled Post Code field with 'L789C349' for Customer 7 on input[placeholder='Post Code']
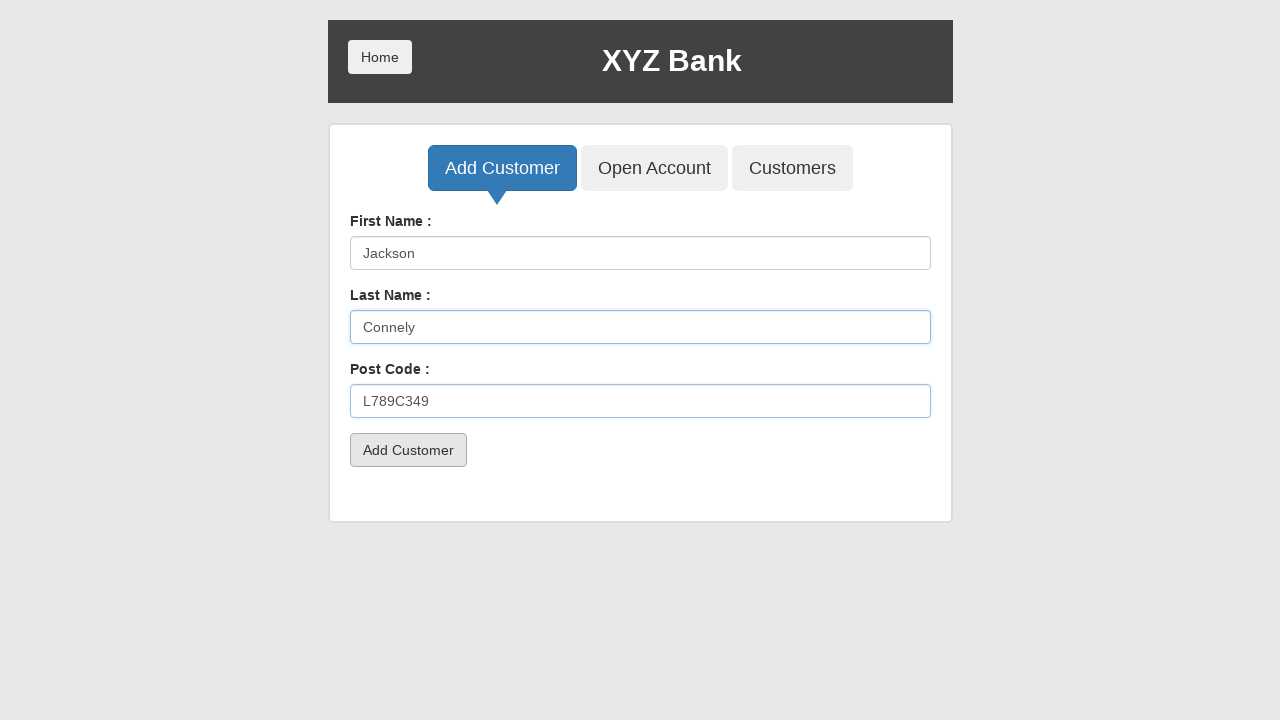

Submitted Customer 7 (Jackson Connely) form at (408, 450) on button[type='submit']
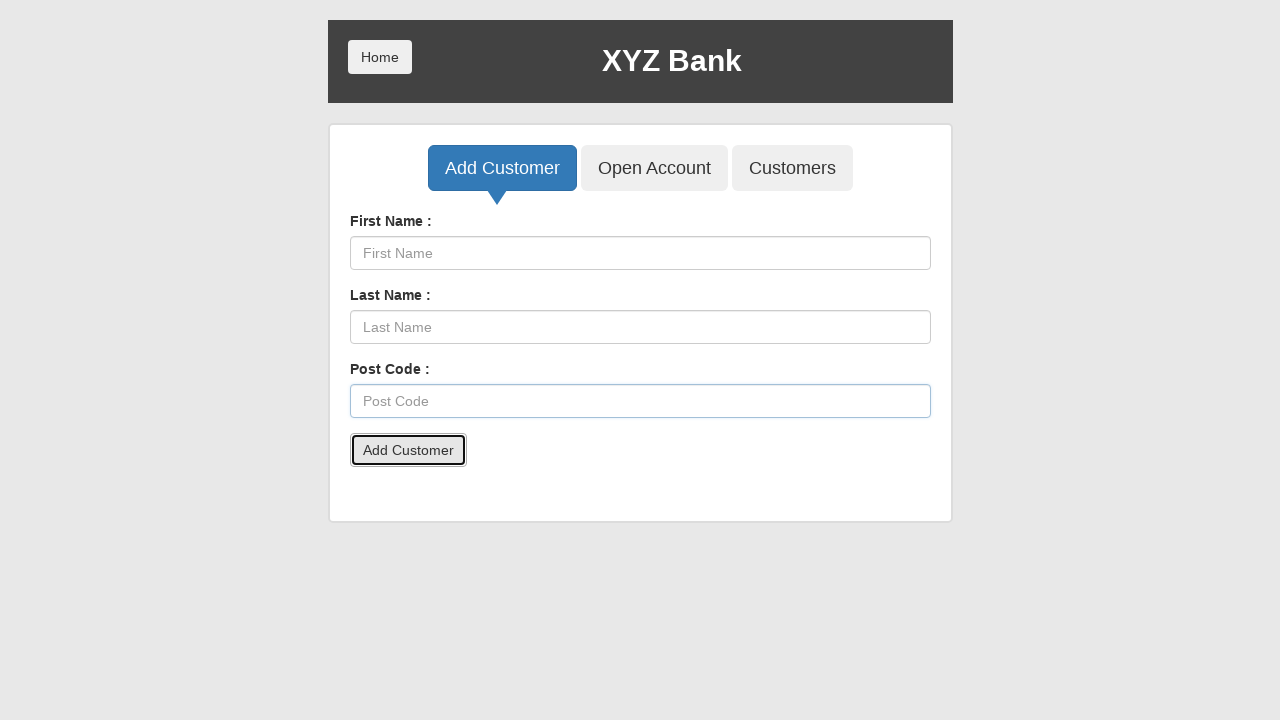

Brief pause after adding Customer 7
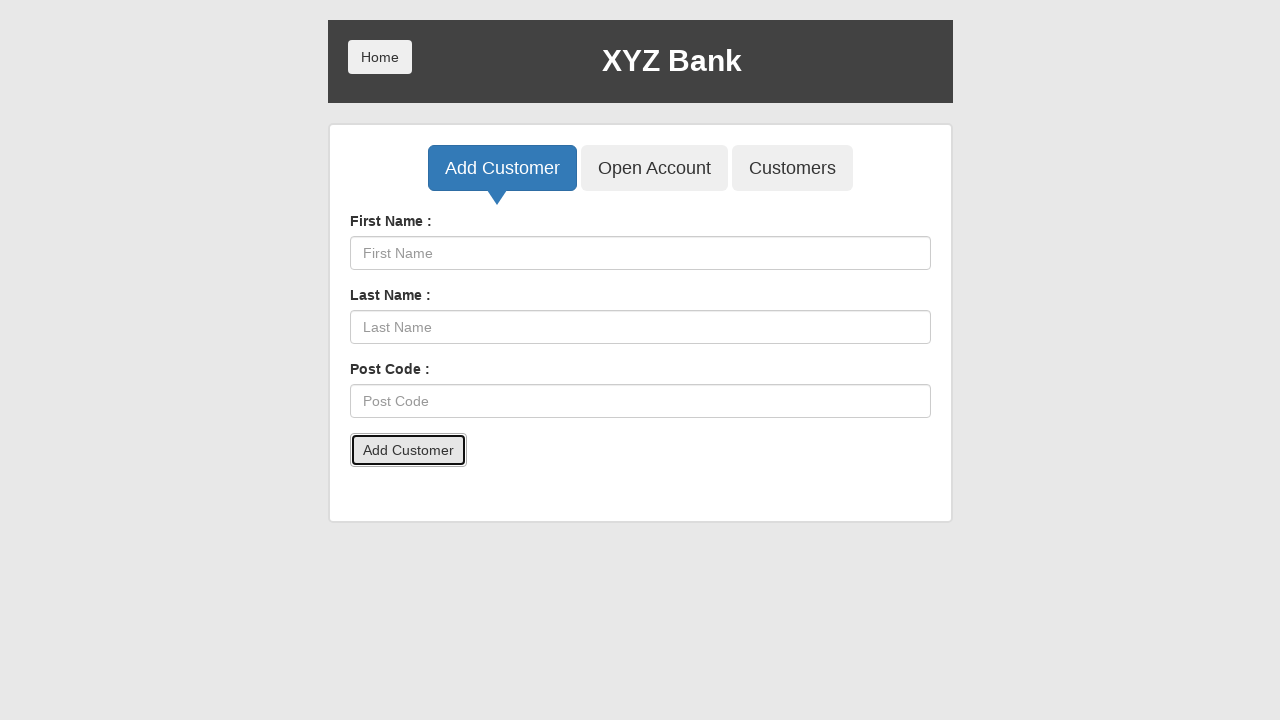

Clicked Customers tab to view customer list at (792, 168) on text=Customers
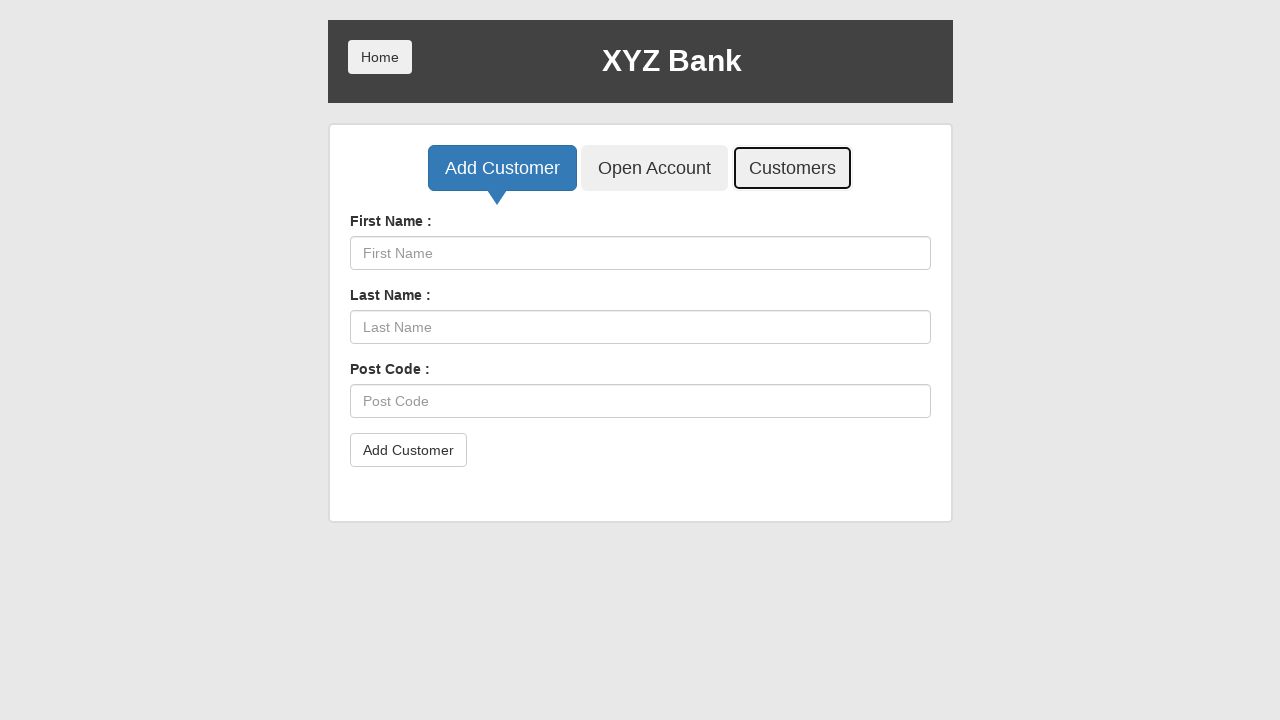

Customer table rows loaded and are visible
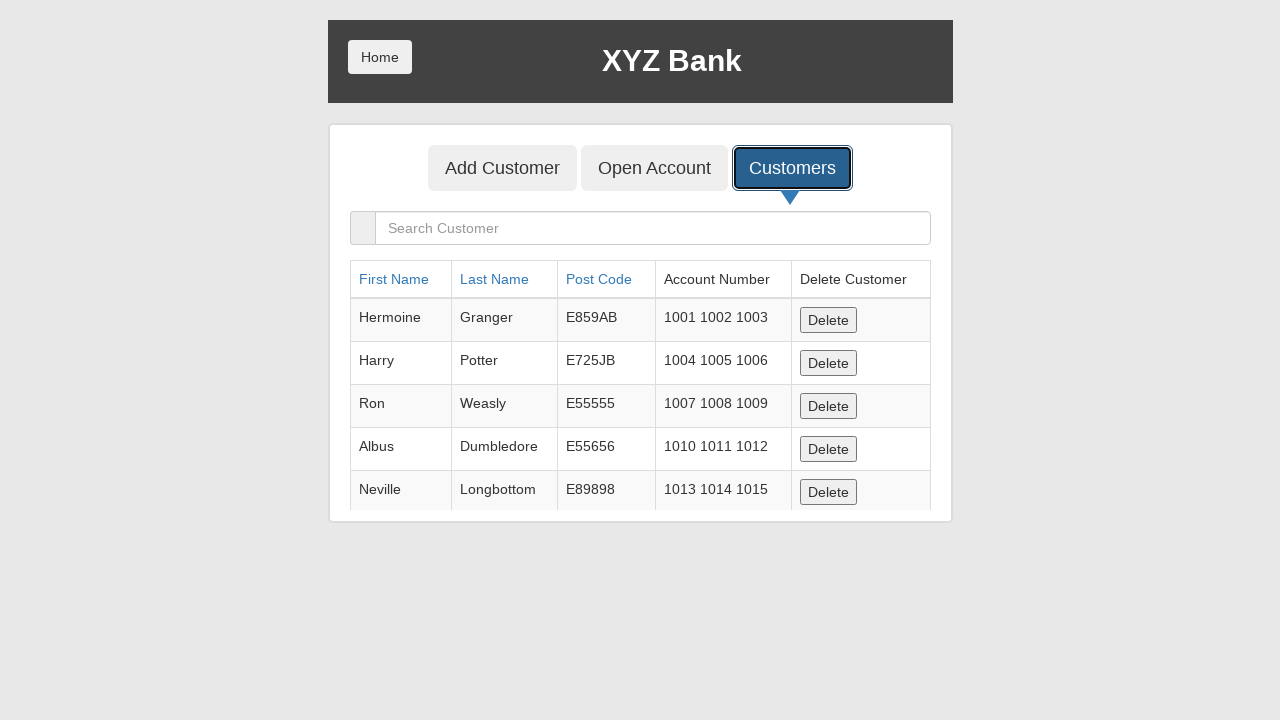

Deleted customer Jackson Frank from row 10 at (829, 402) on tbody tr:nth-child(10) button:has-text('Delete')
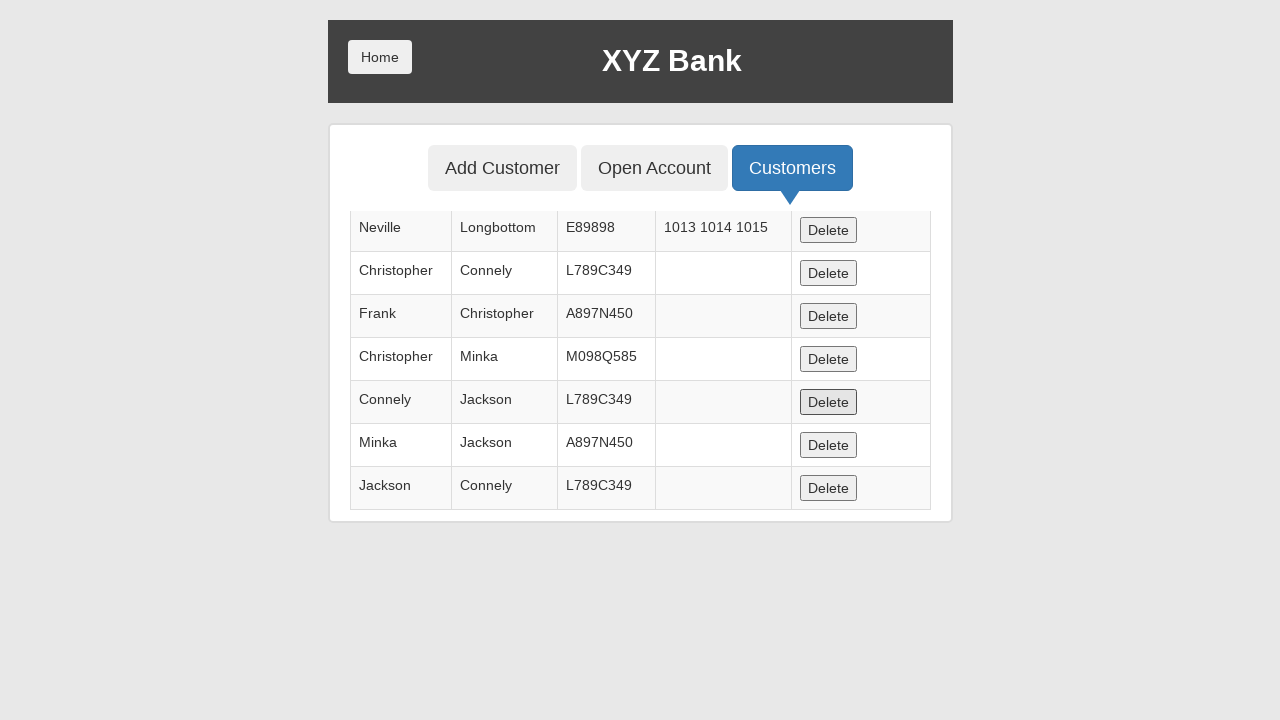

Deleted customer Christopher Connely from row 6 at (829, 273) on tbody tr:nth-child(6) button:has-text('Delete')
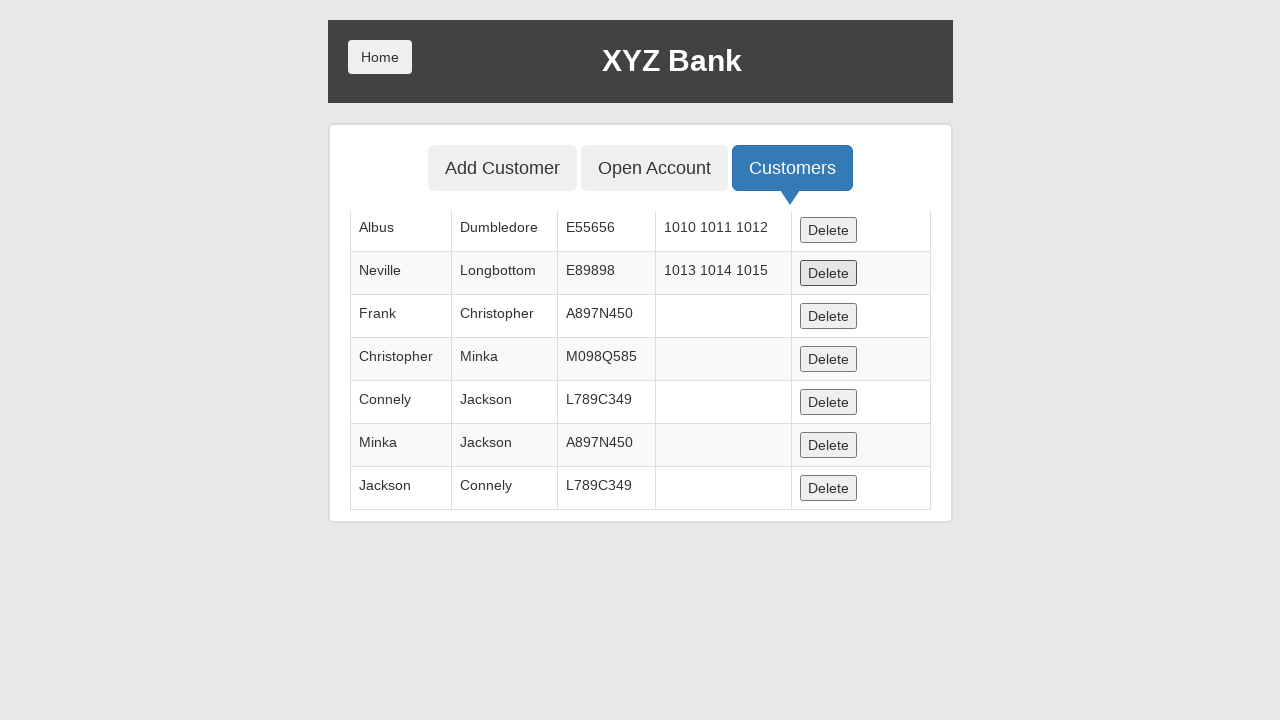

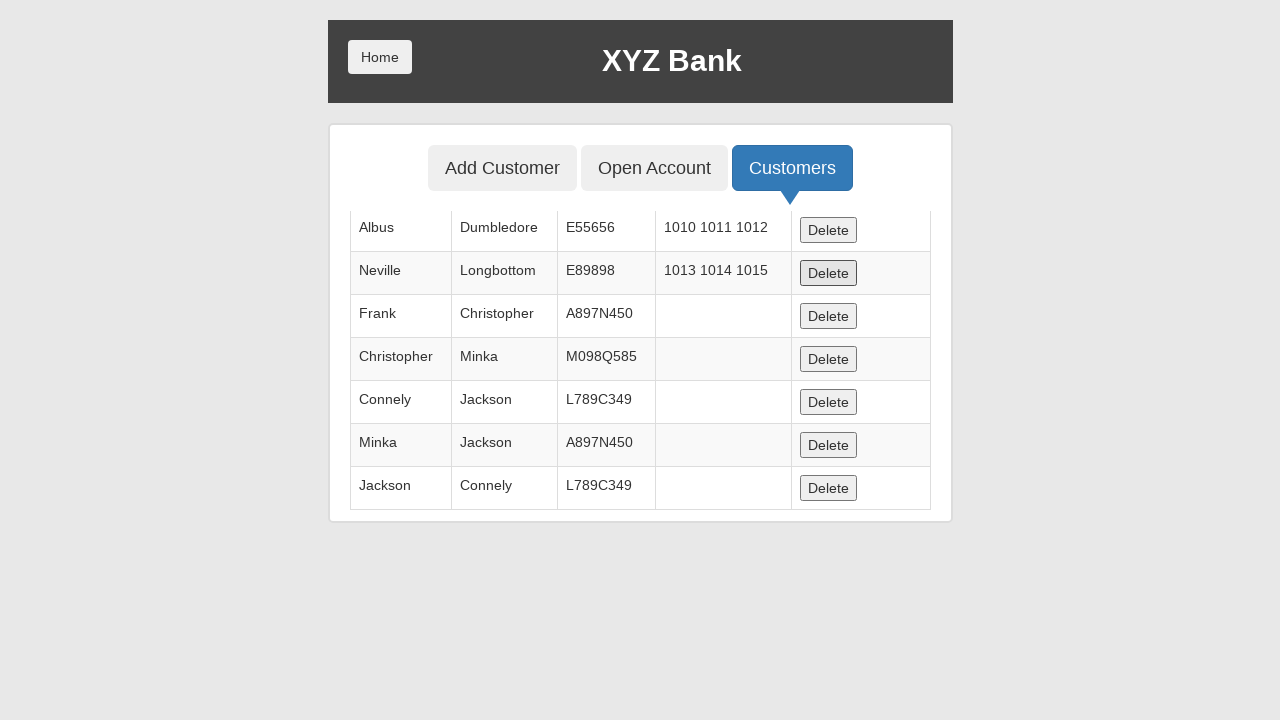